Verifies that all links on the page have valid href attributes

Starting URL: https://internet.frontier.com

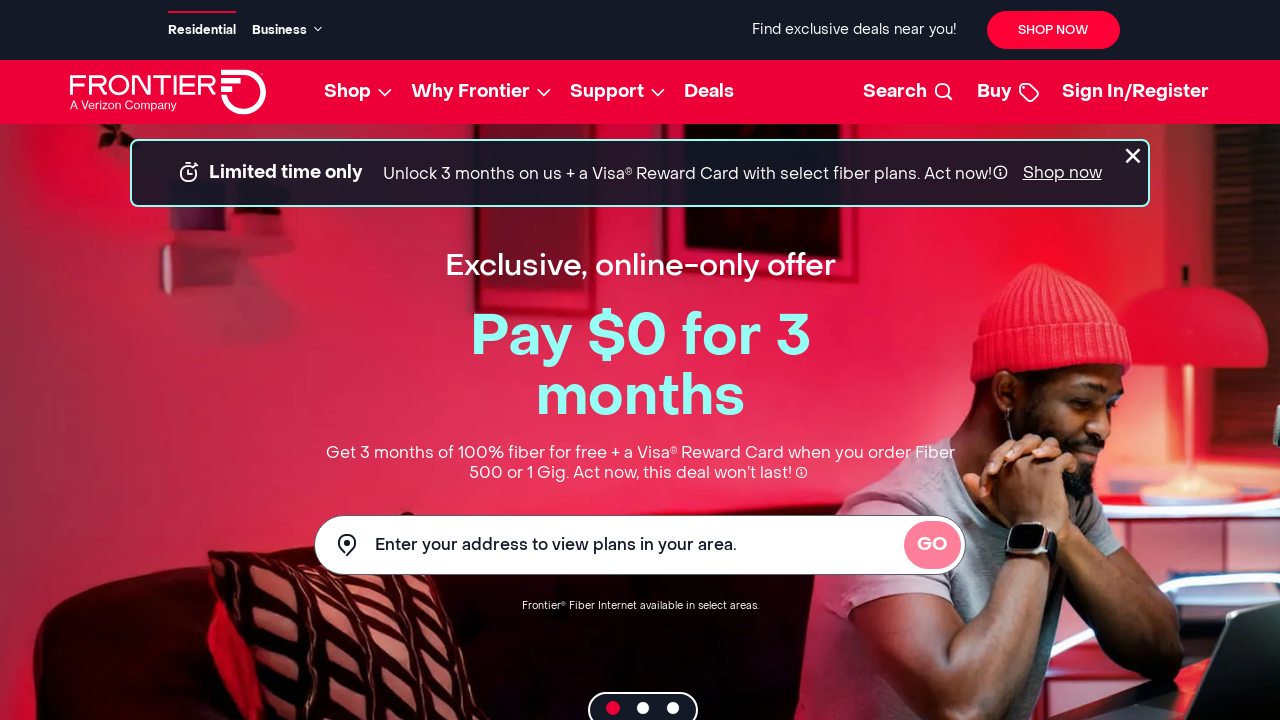

Navigated to https://internet.frontier.com
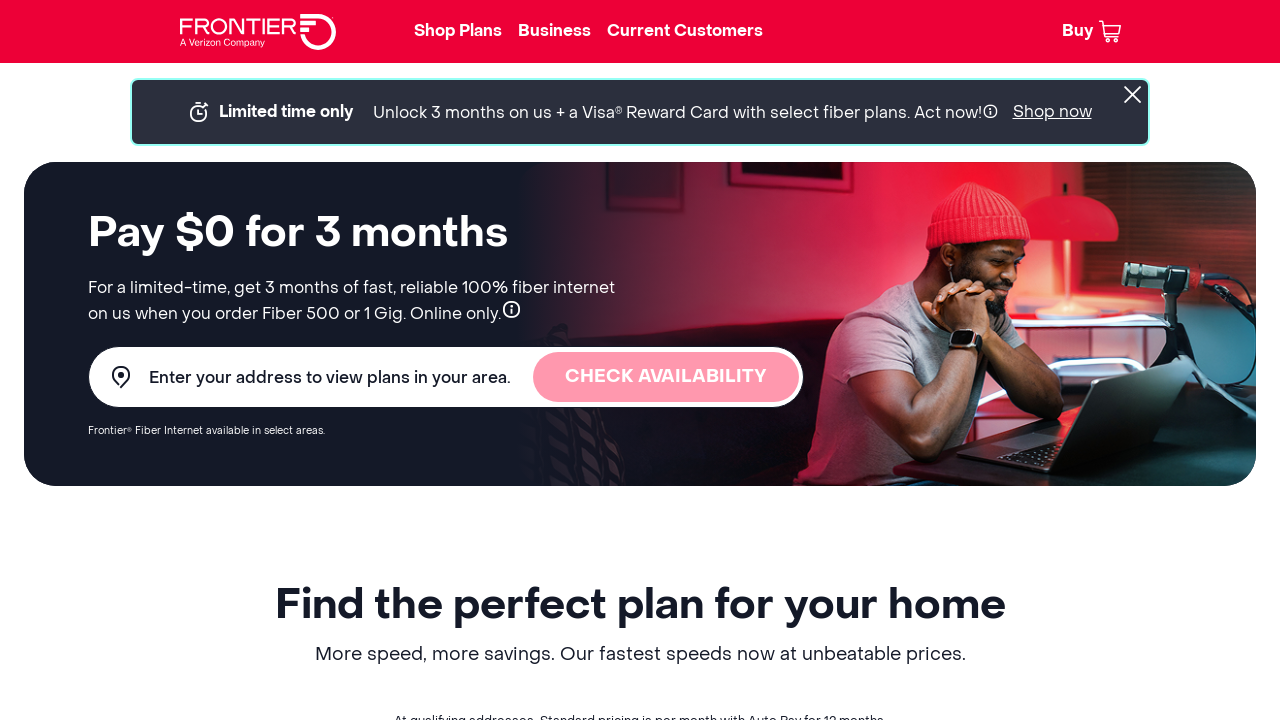

Retrieved all links on the page
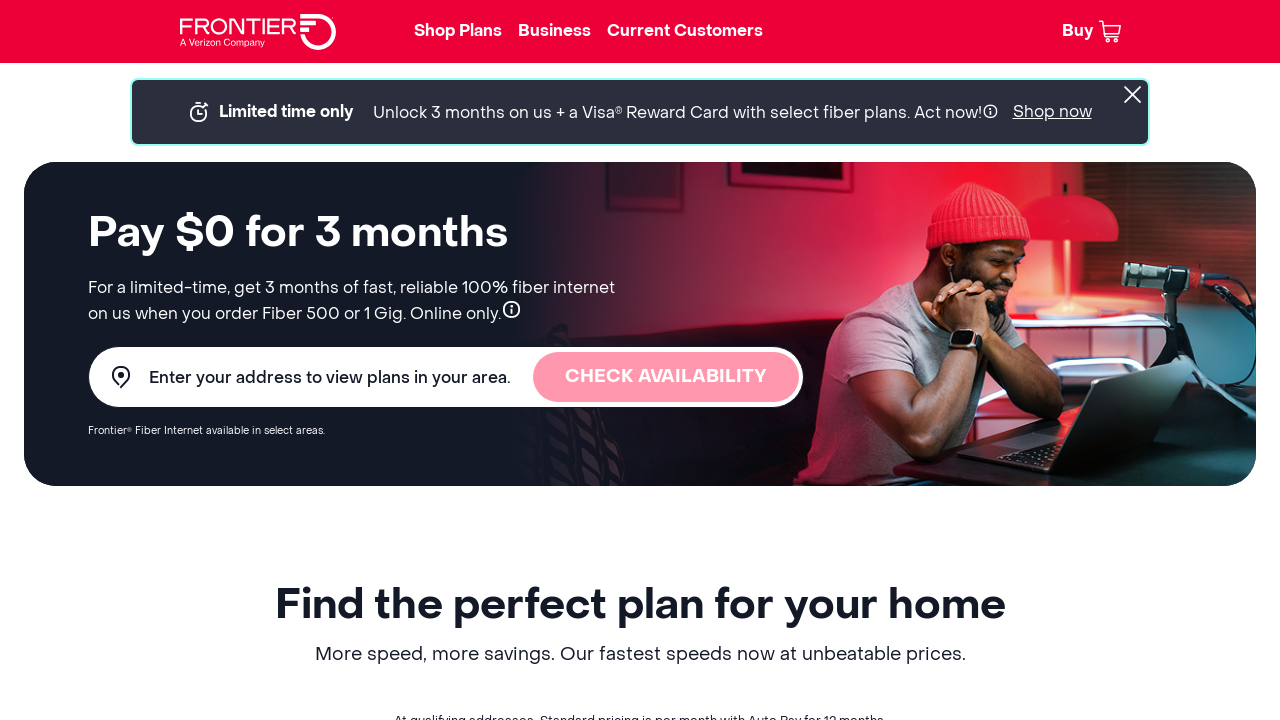

Checked link href attribute: #content
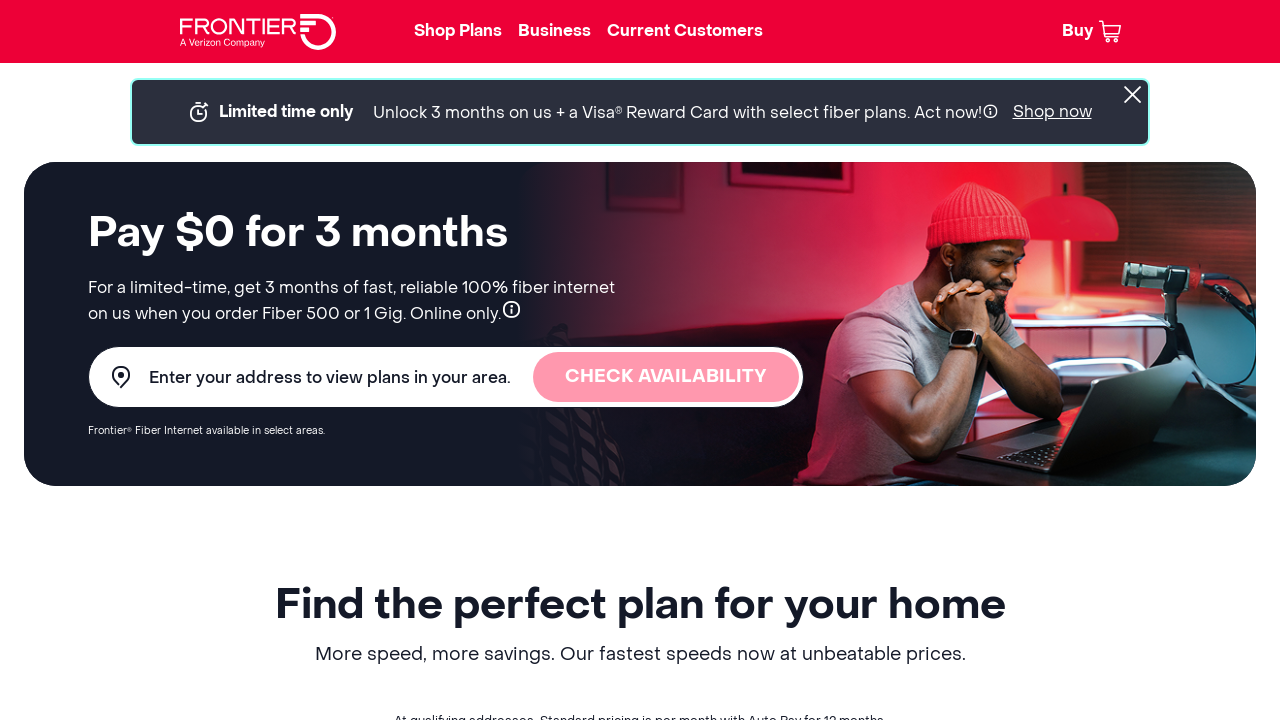

Checked link href attribute: https://frontier.com/
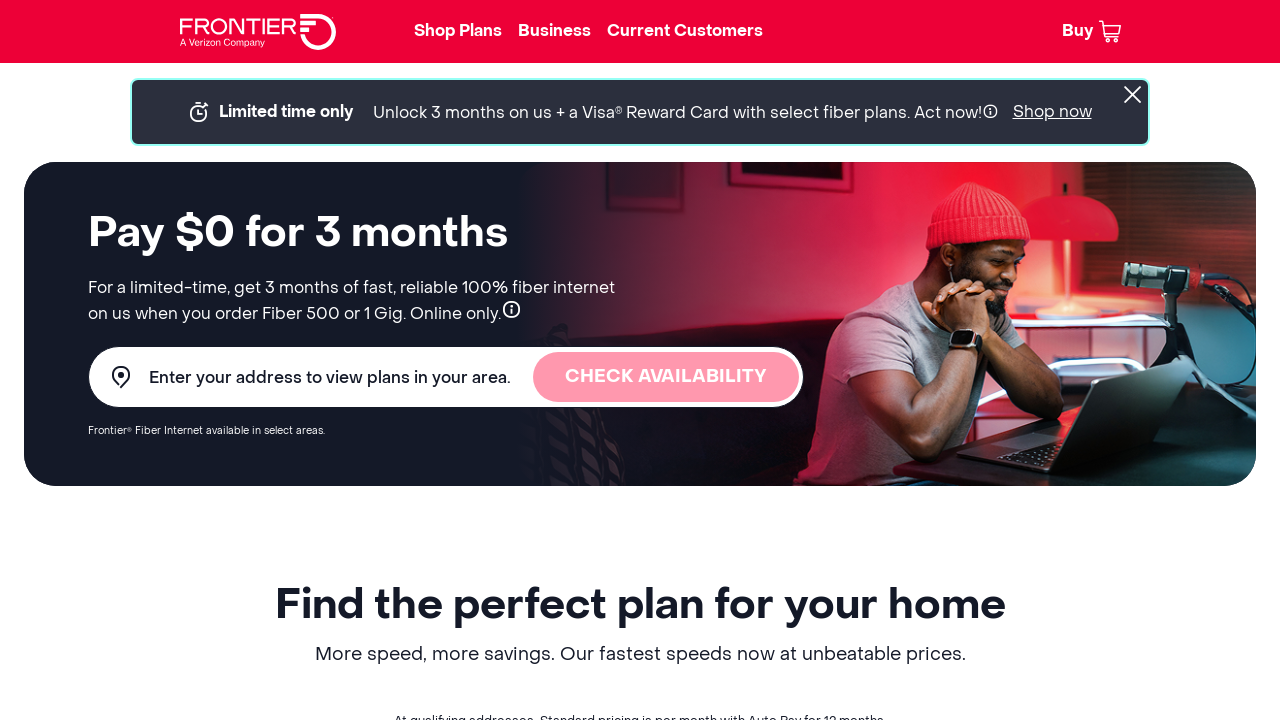

Checked link href attribute: /buy/
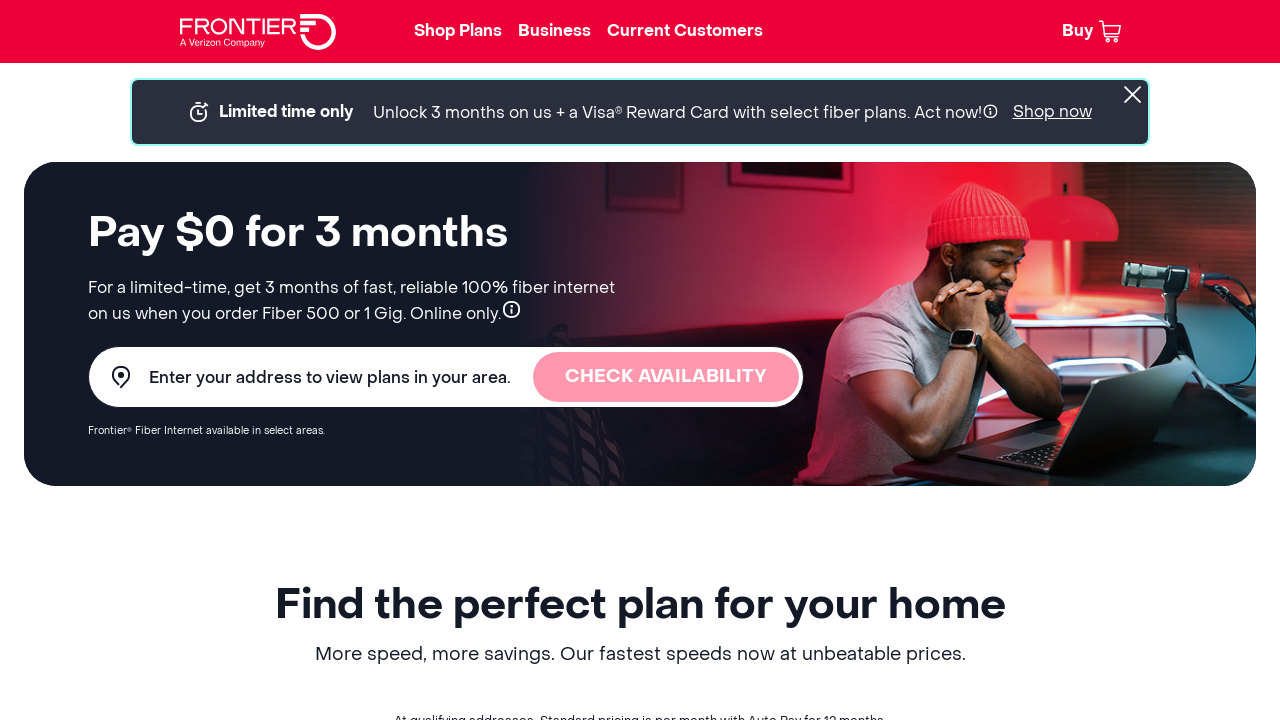

Checked link href attribute: /plans-pricing/
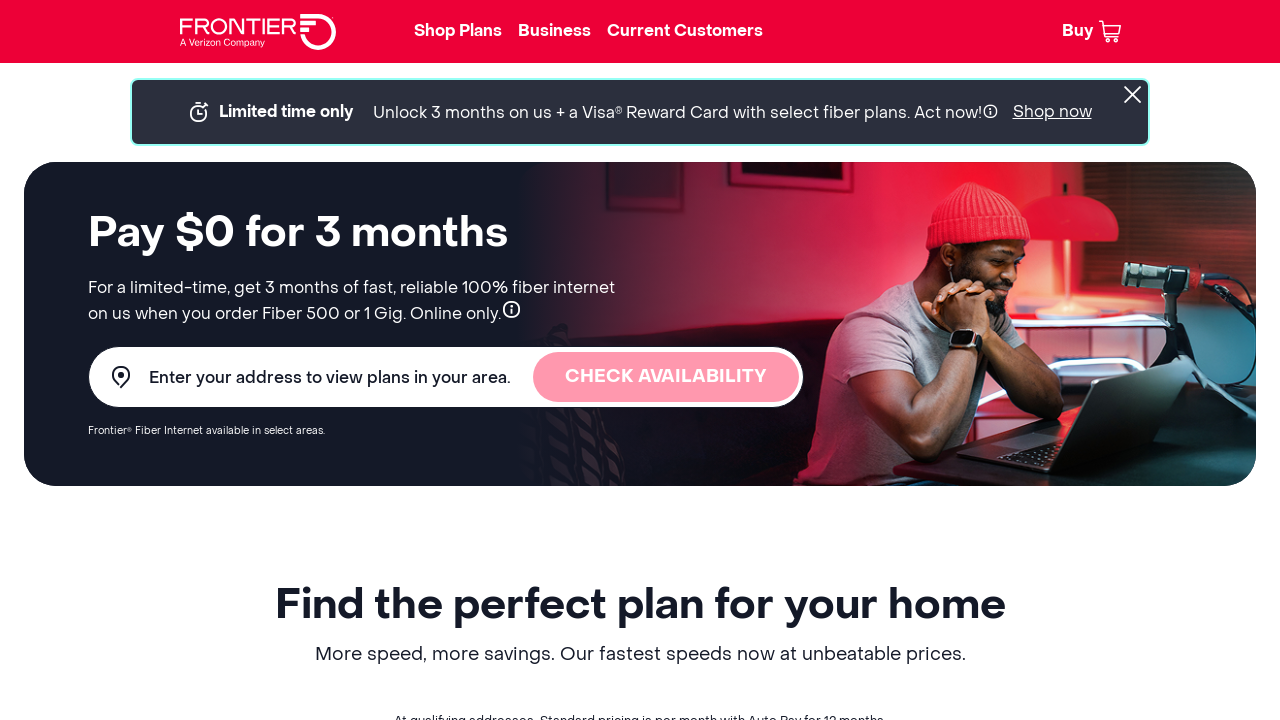

Checked link href attribute: https://business.frontier.com/
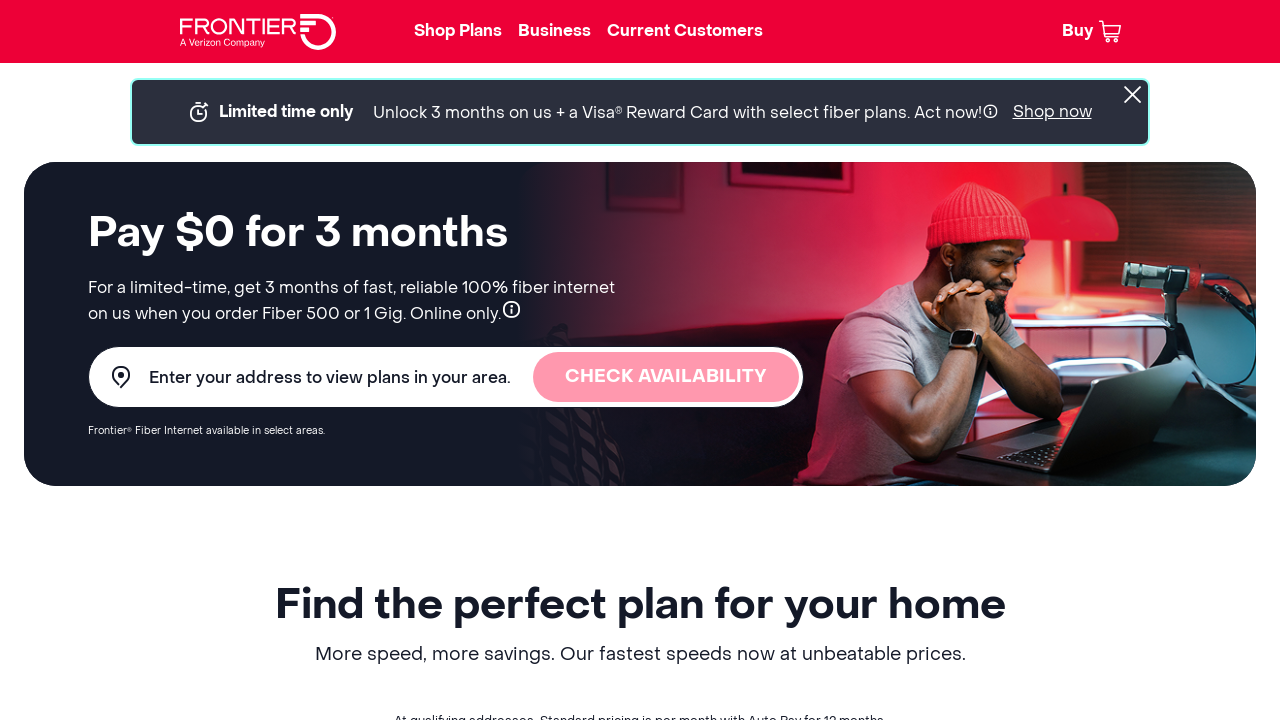

Checked link href attribute: https://frontier.com/helpcenter
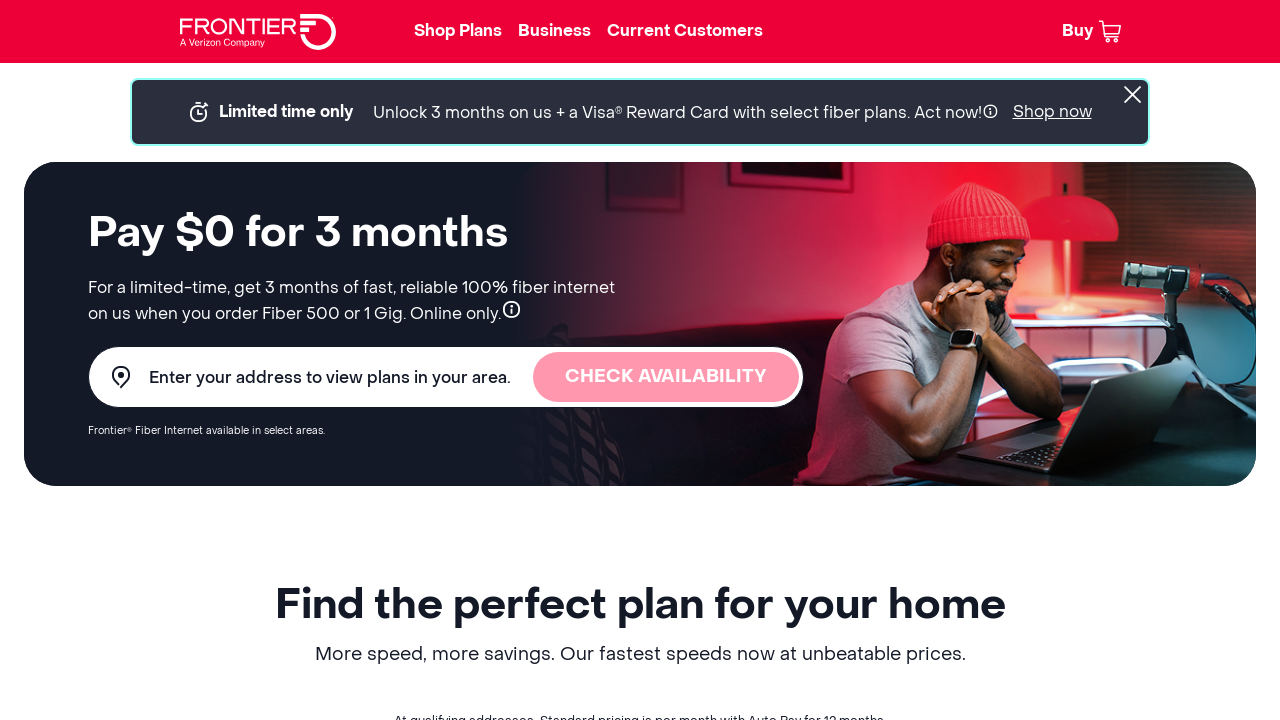

Checked link href attribute: /buy/
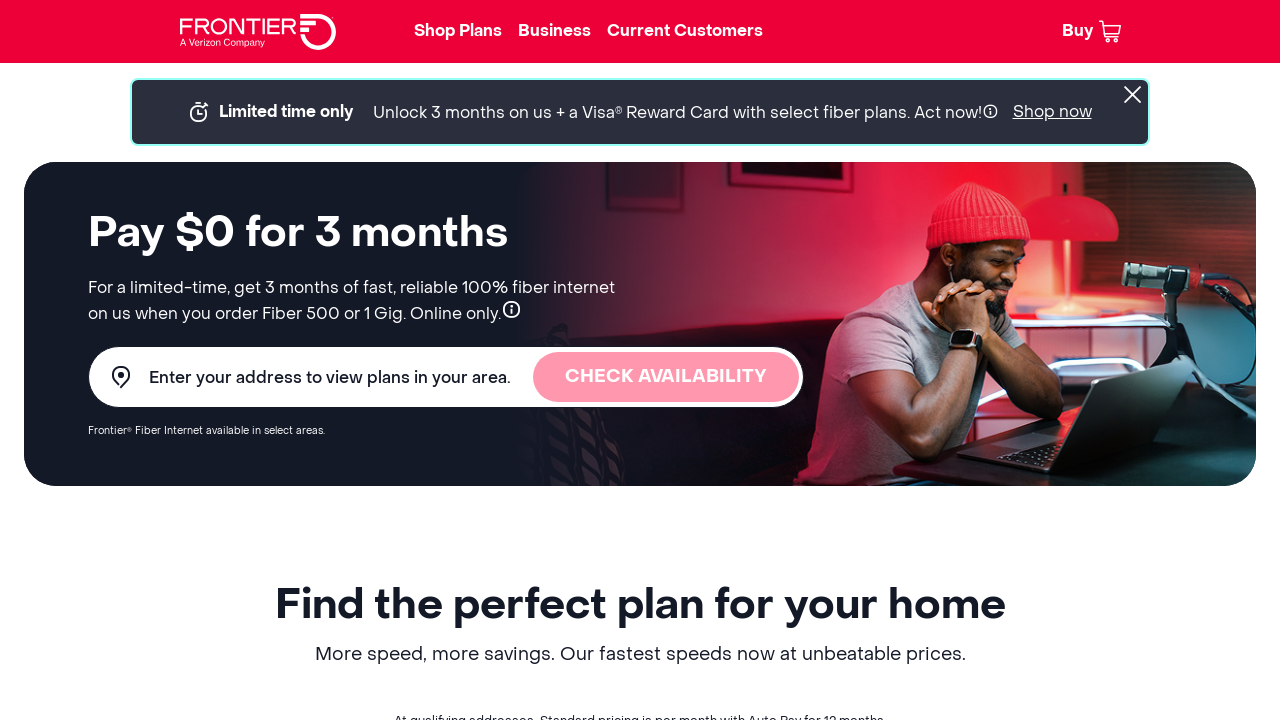

Checked link href attribute: /buy/
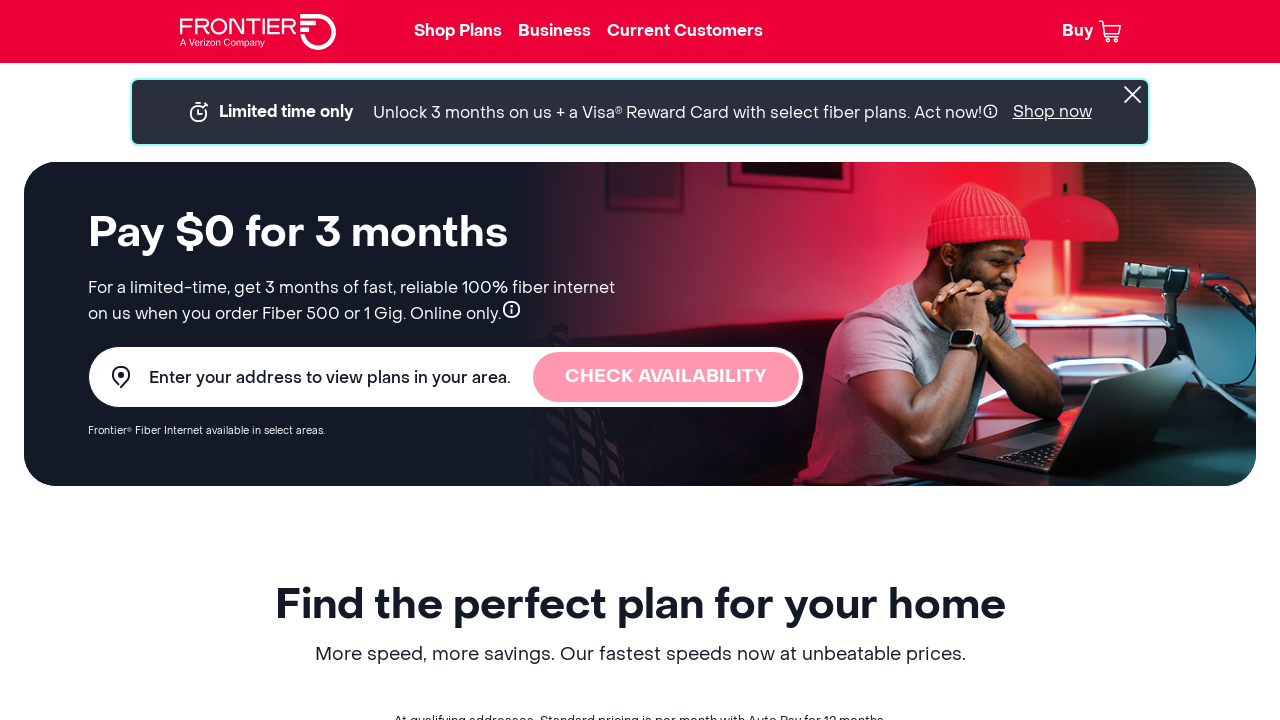

Checked link href attribute: /buy/
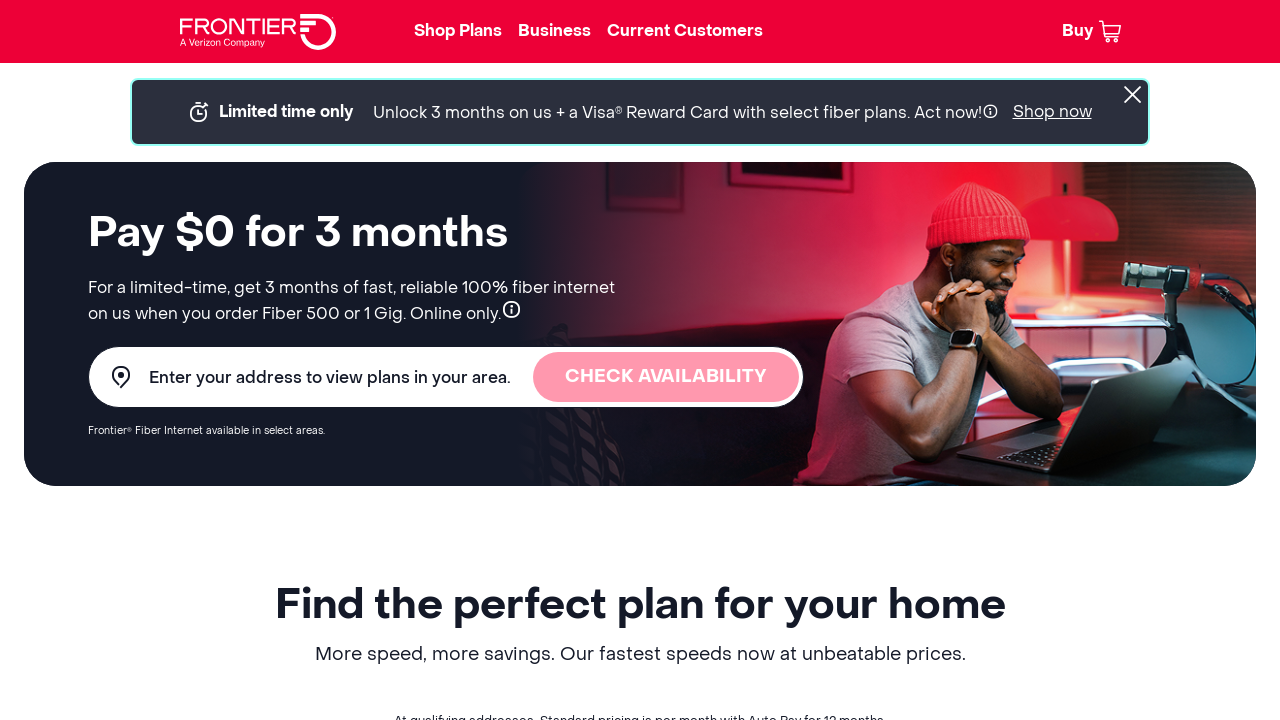

Checked link href attribute: #site-legal
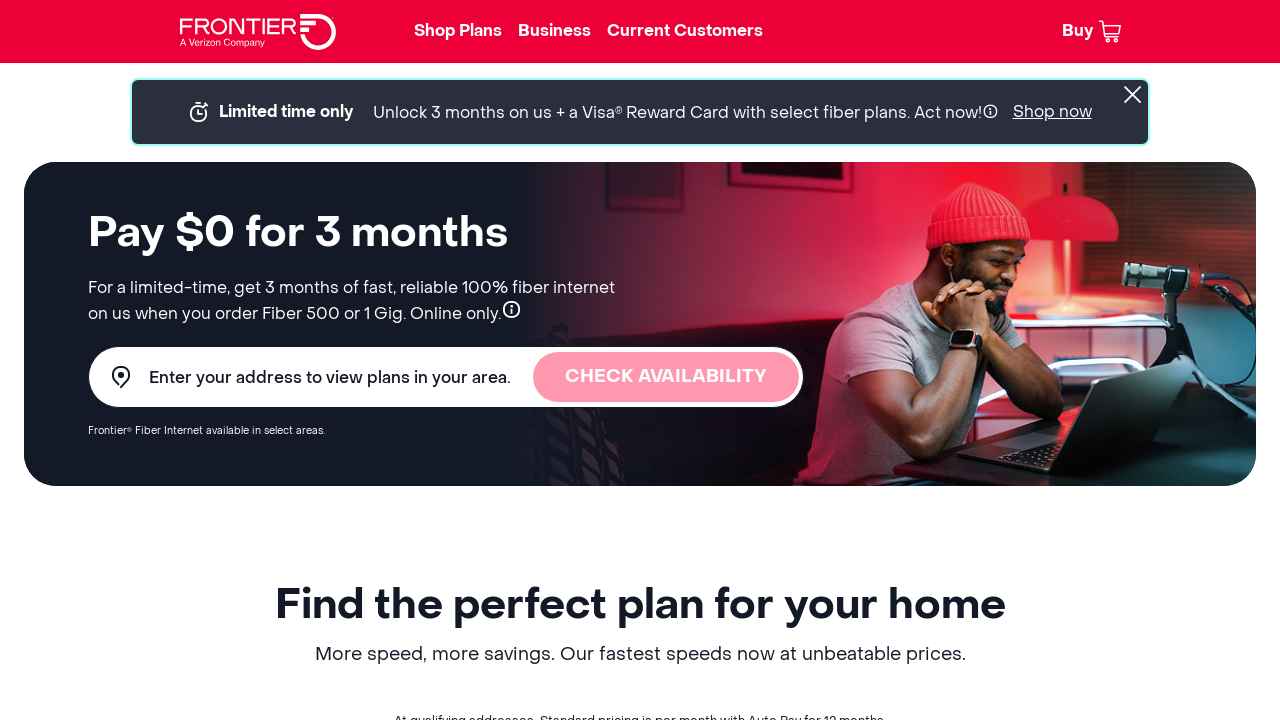

Checked link href attribute: #site-legal
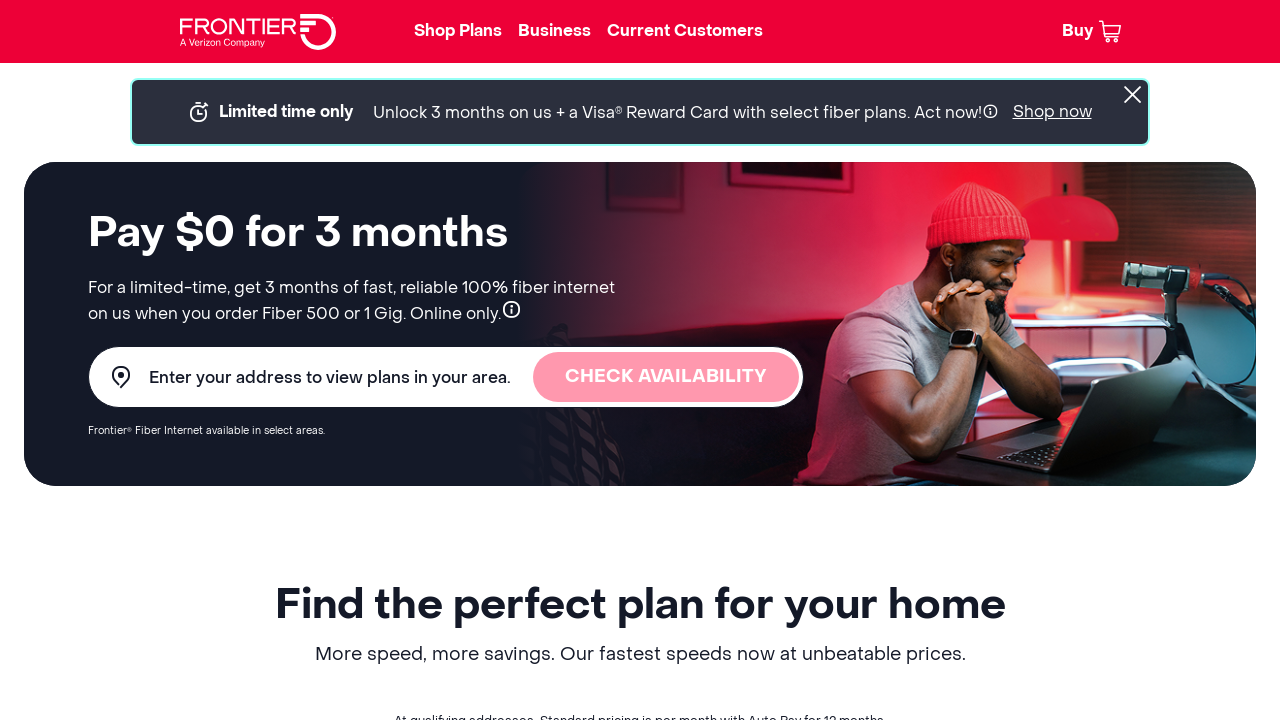

Checked link href attribute: https://www.frontier<wbr>.com/internetdisclos<wbr>ures
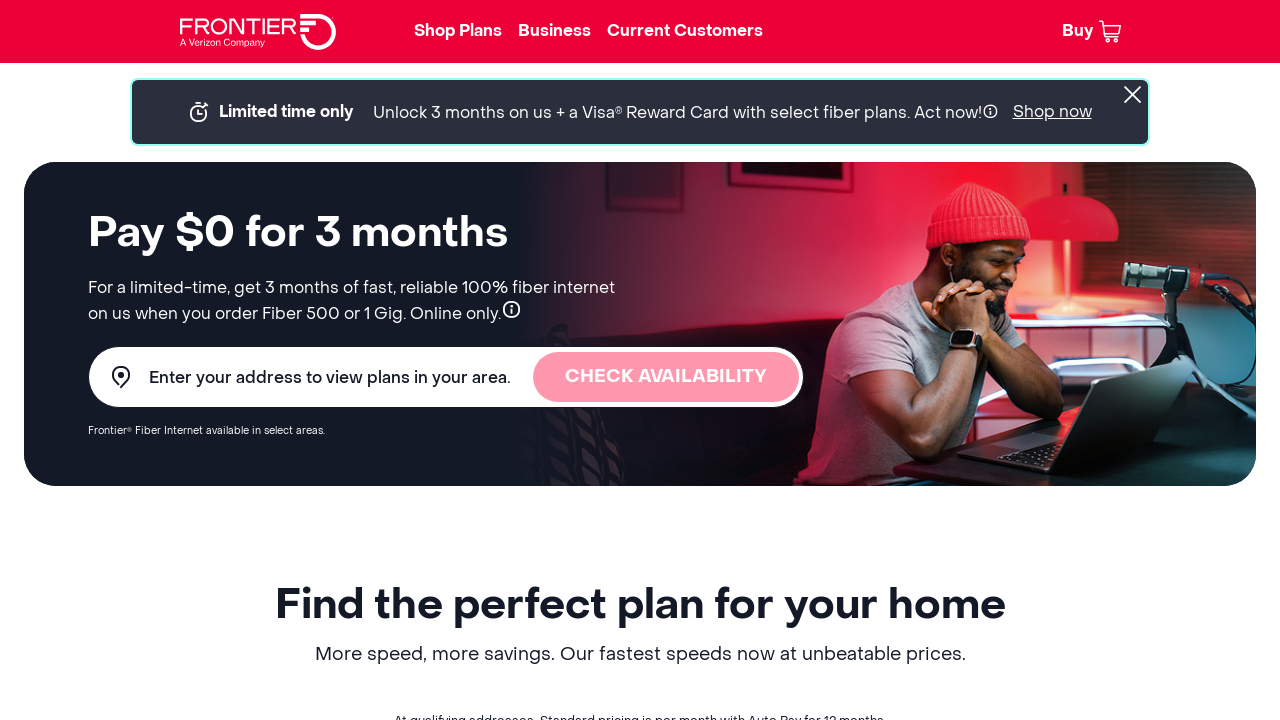

Checked link href attribute: https://eero.com/leg<wbr>al
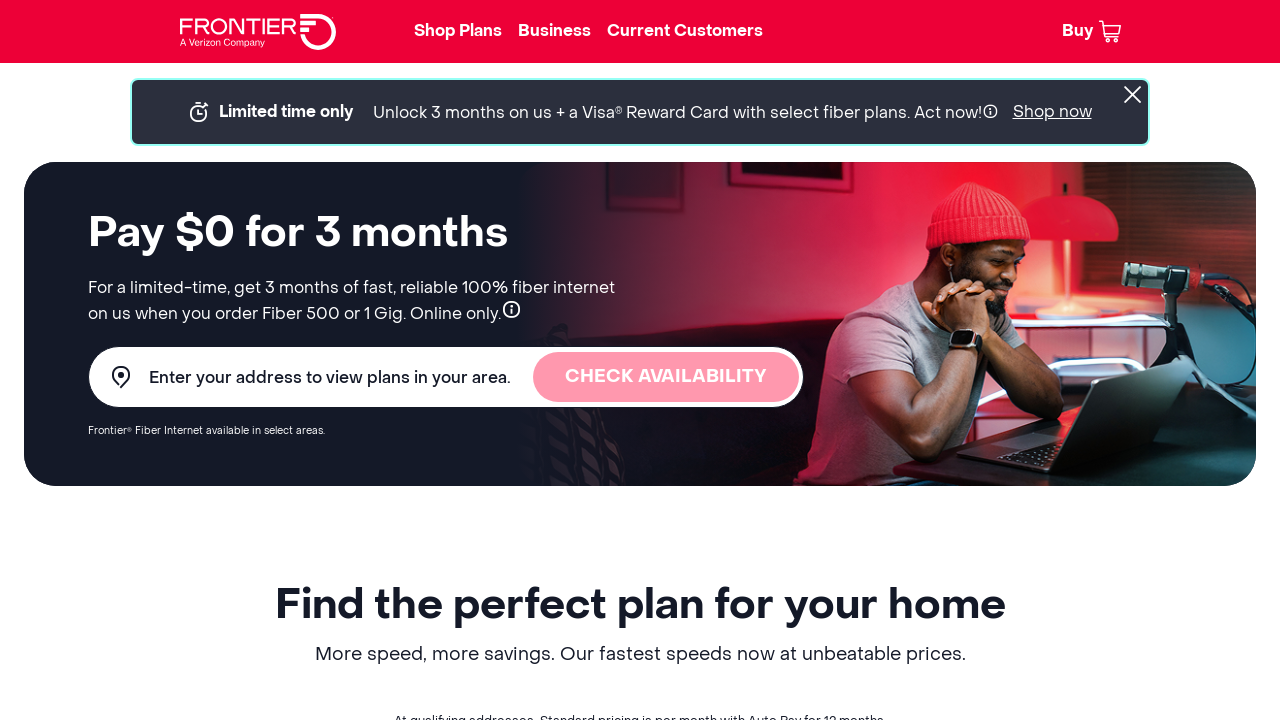

Checked link href attribute: https://amazon.com
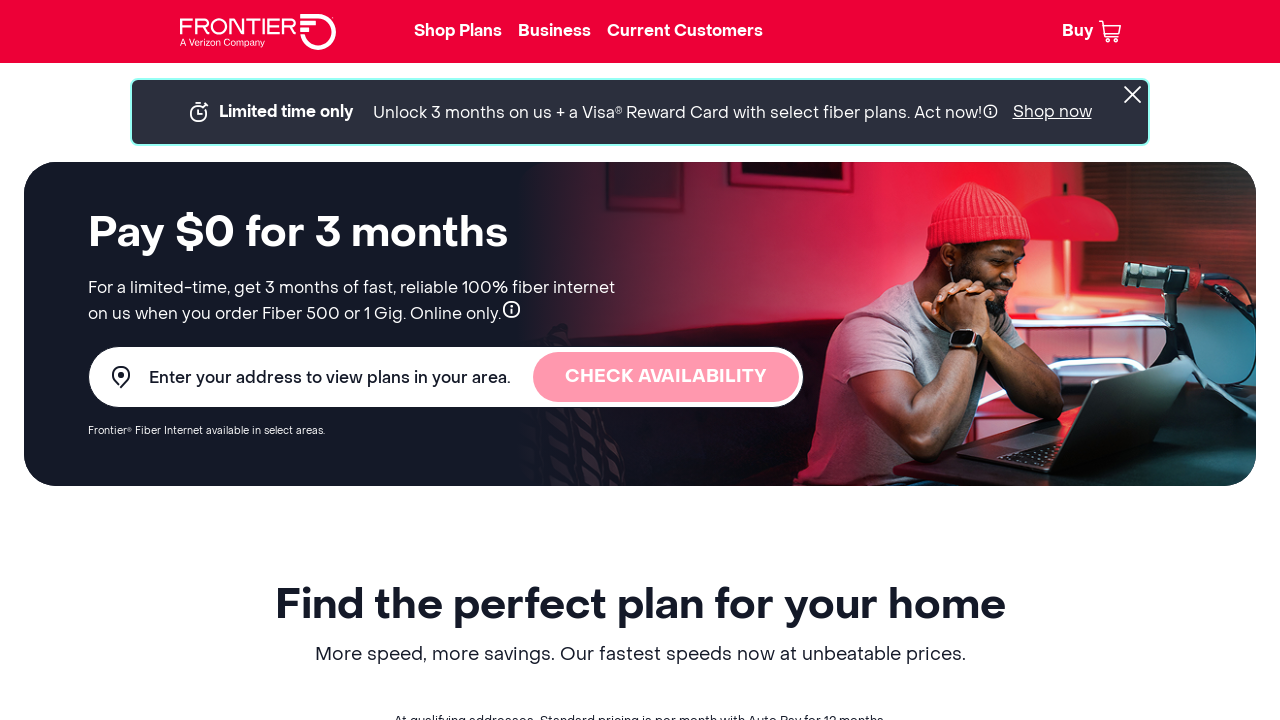

Checked link href attribute: https://amazon.com
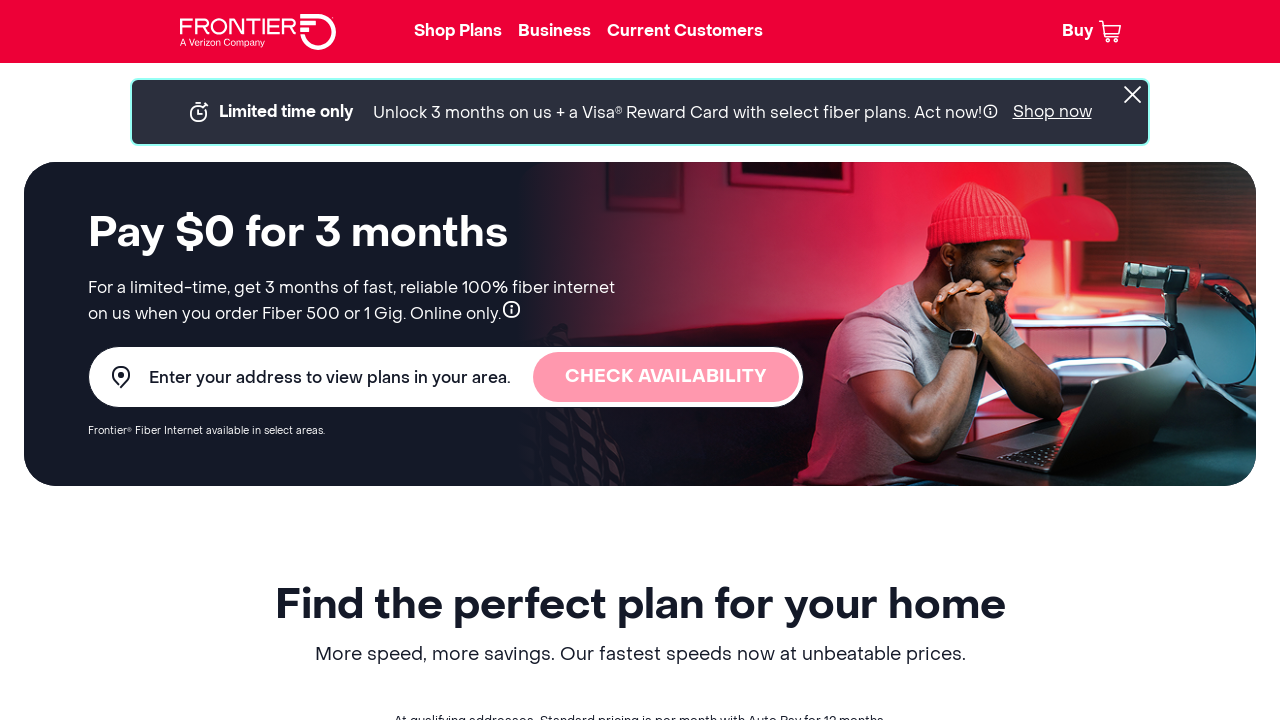

Checked link href attribute: https://amazon.com
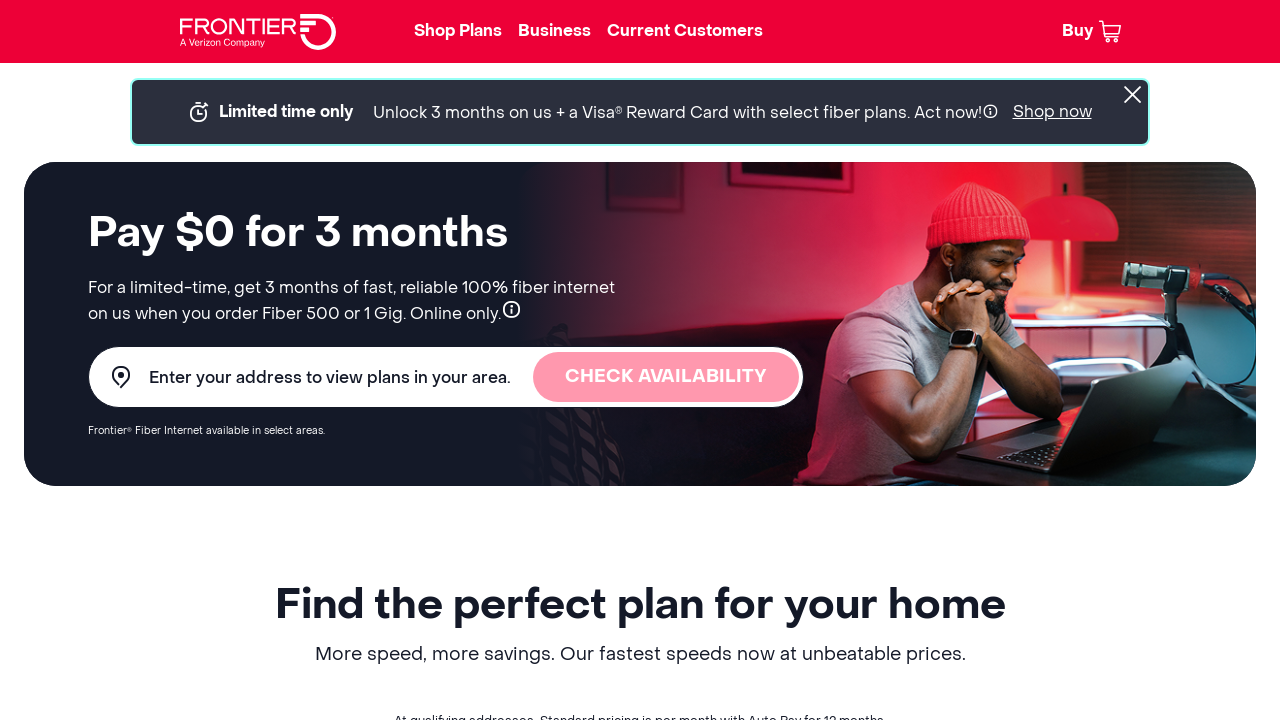

Checked link href attribute: https://rewardcenter<wbr>.frontier.com/
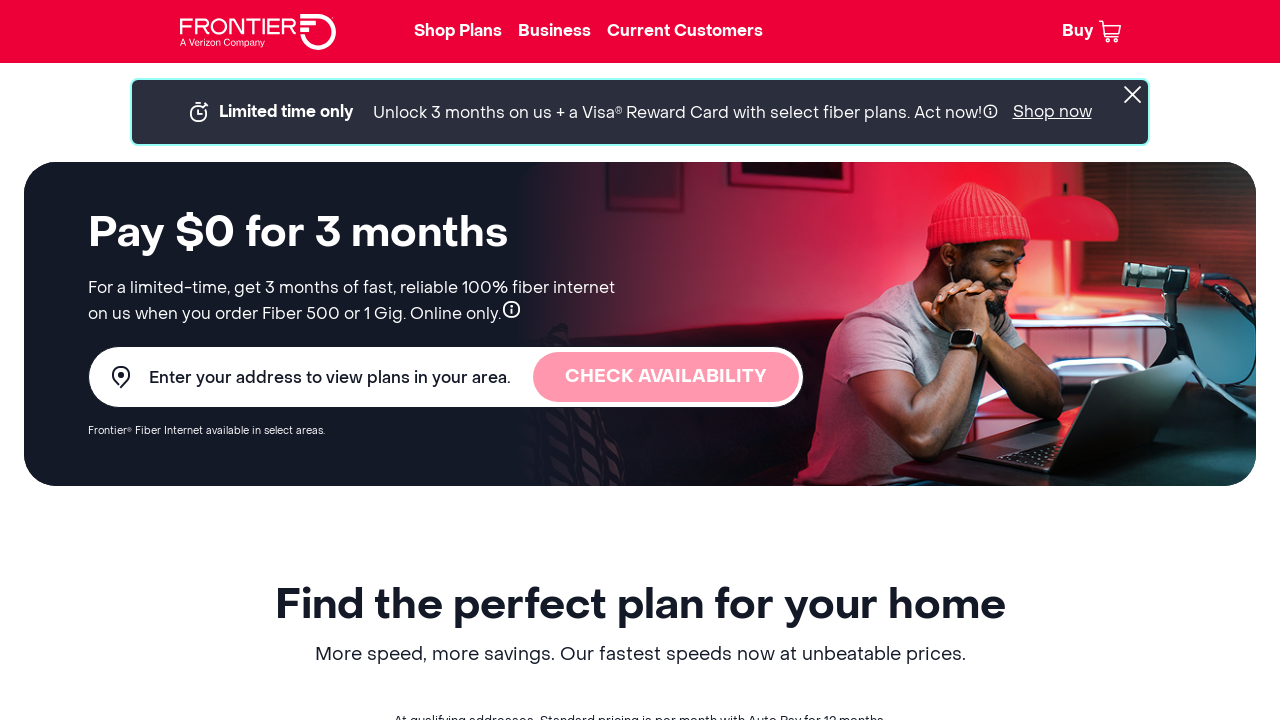

Checked link href attribute: #site-legal
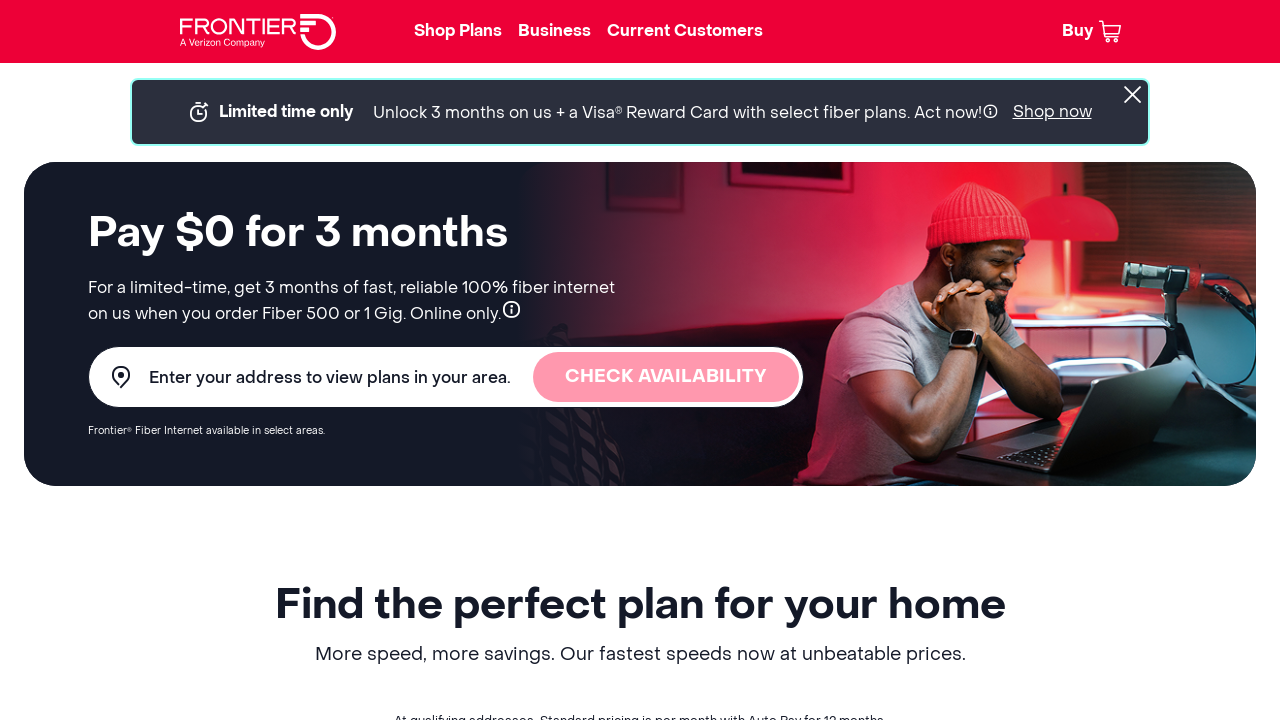

Checked link href attribute: #site-legal
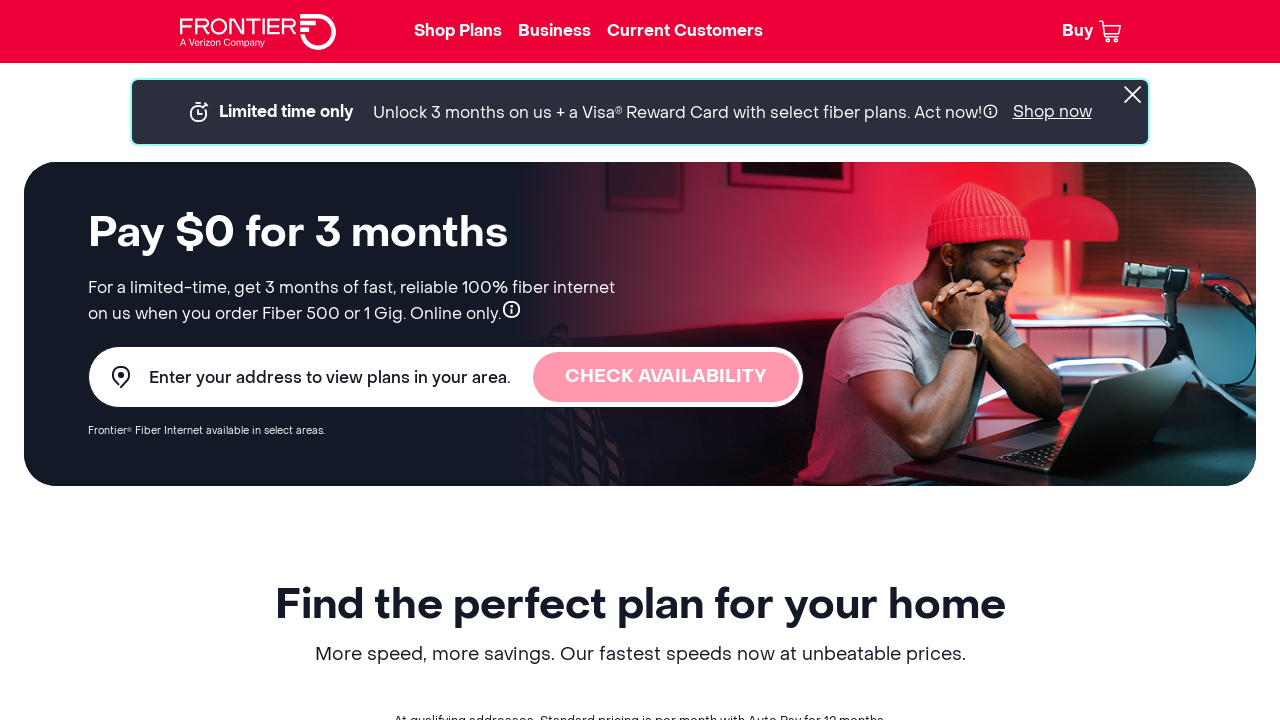

Checked link href attribute: https://www.frontier<wbr>.com/internetdisclos<wbr>ures
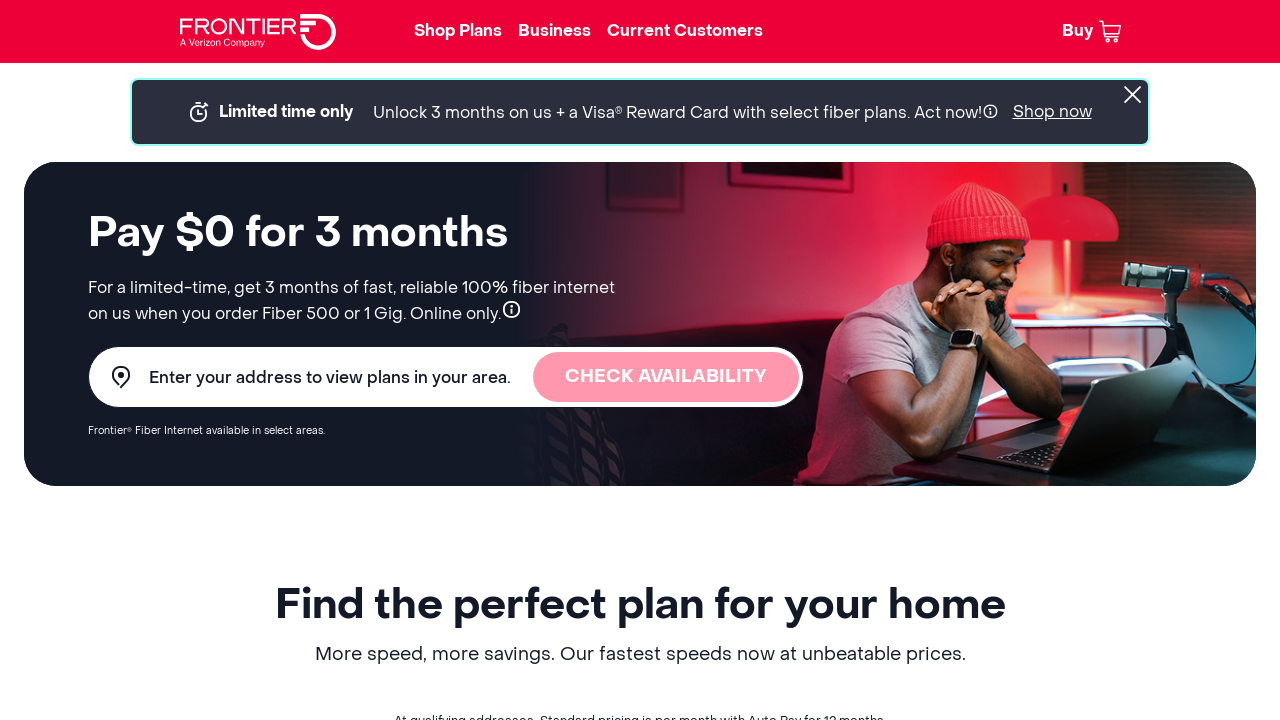

Checked link href attribute: https://eero.com/leg<wbr>al
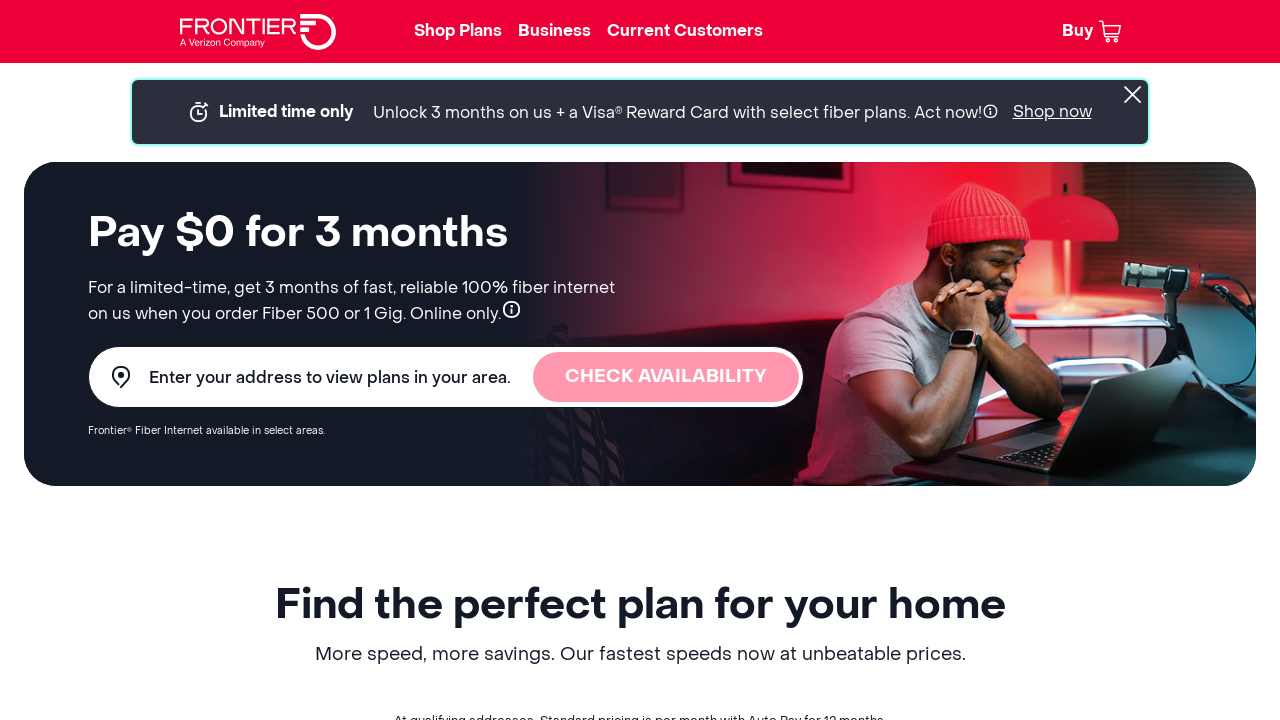

Checked link href attribute: https://amazon.com
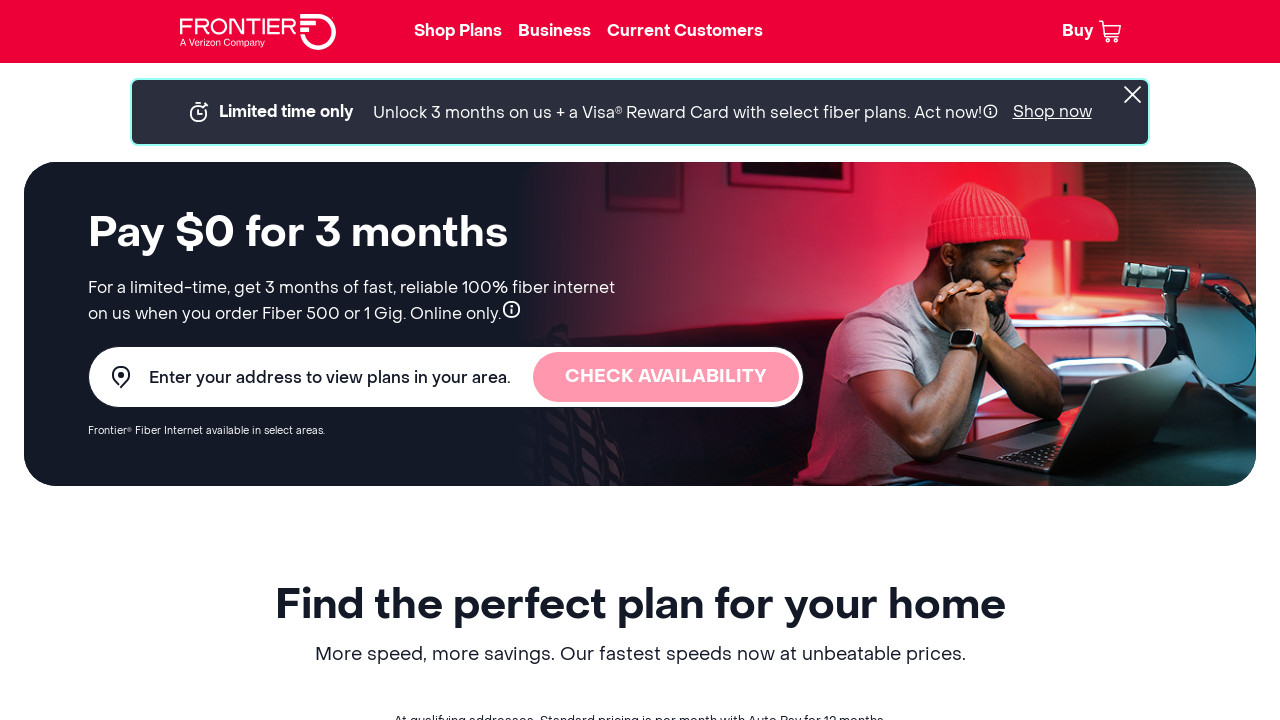

Checked link href attribute: https://amazon.com
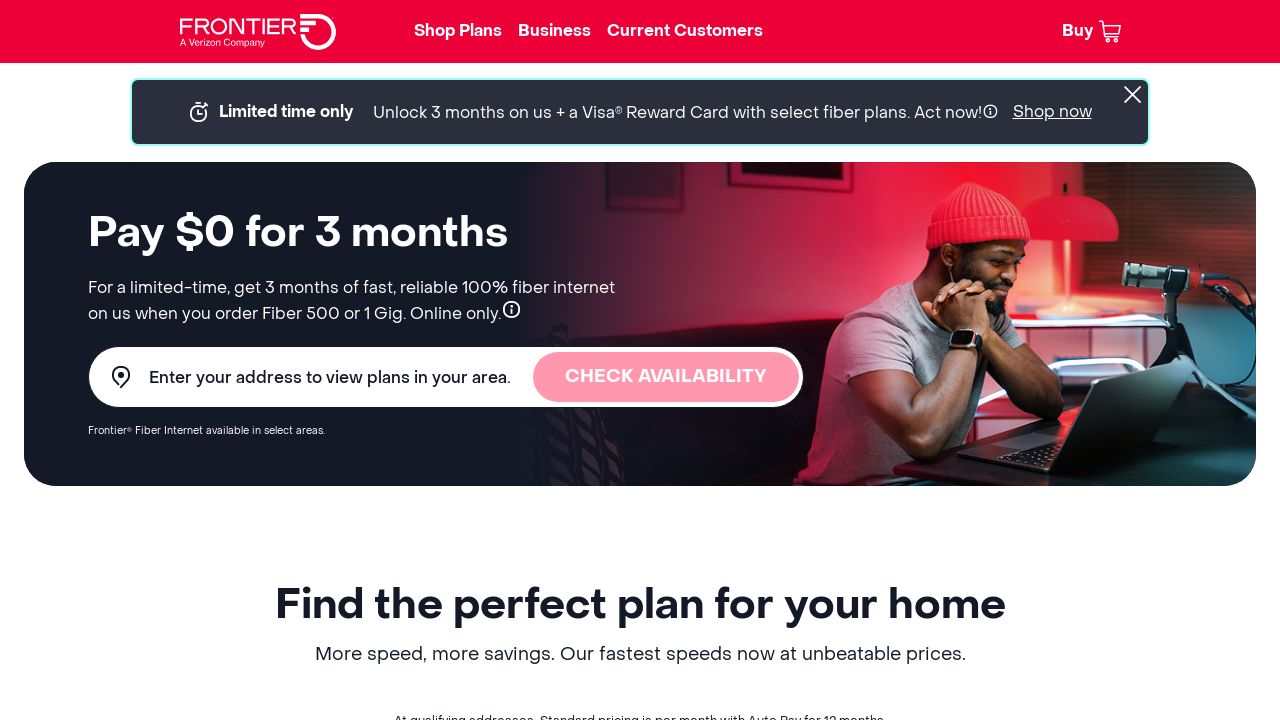

Checked link href attribute: https://amazon.com
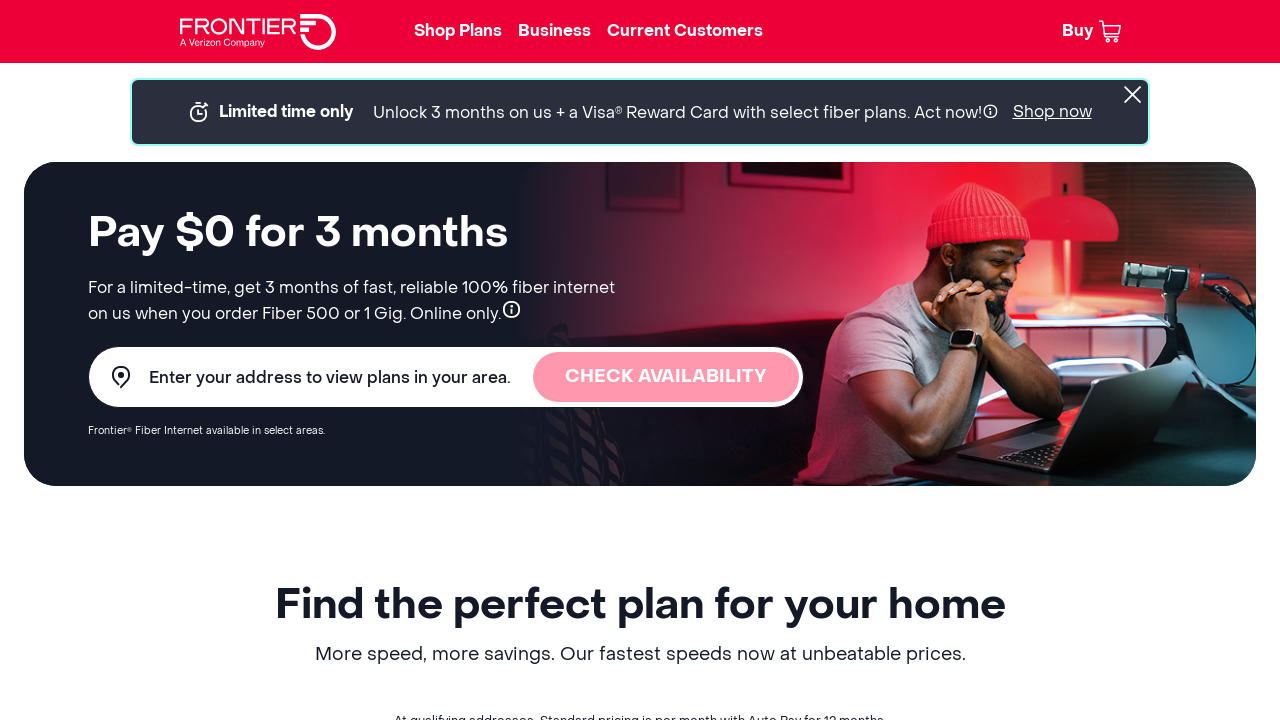

Checked link href attribute: https://rewardcenter<wbr>.frontier.com/
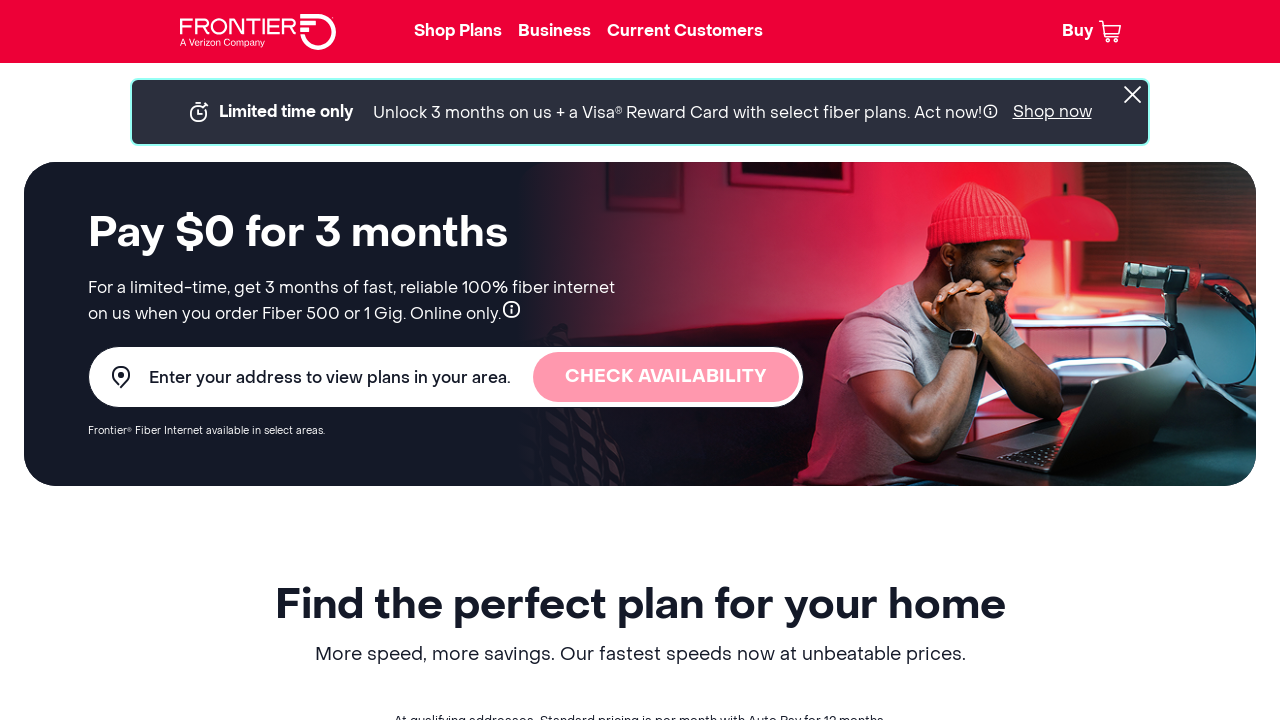

Checked link href attribute: #site-legal
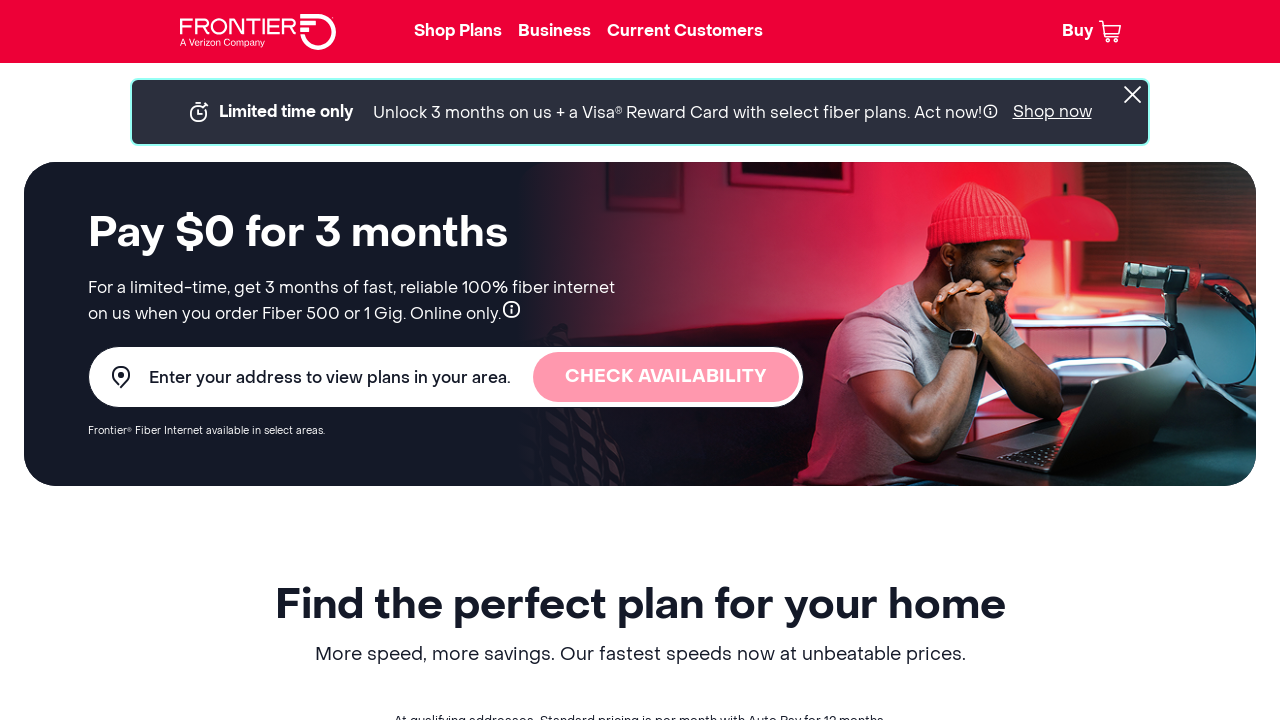

Checked link href attribute: https://www.frontier<wbr>.com/internetdisclos<wbr>ures
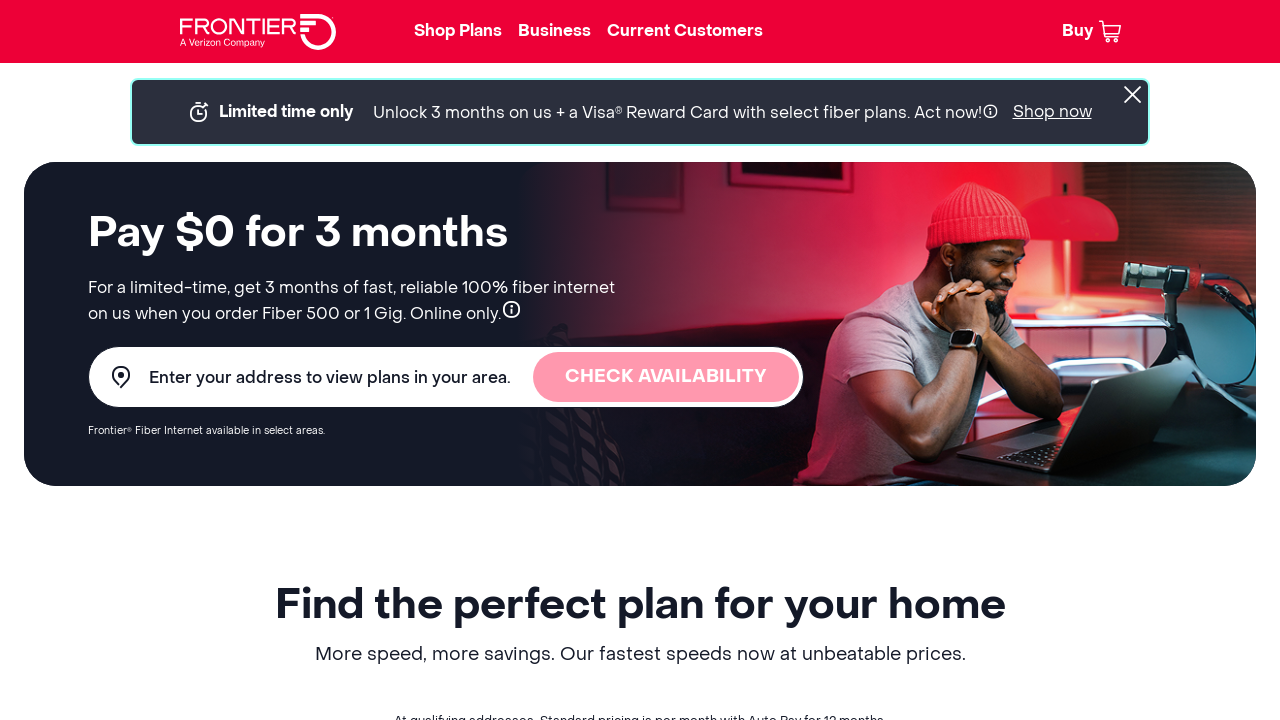

Checked link href attribute: https://eero.com/leg<wbr>al
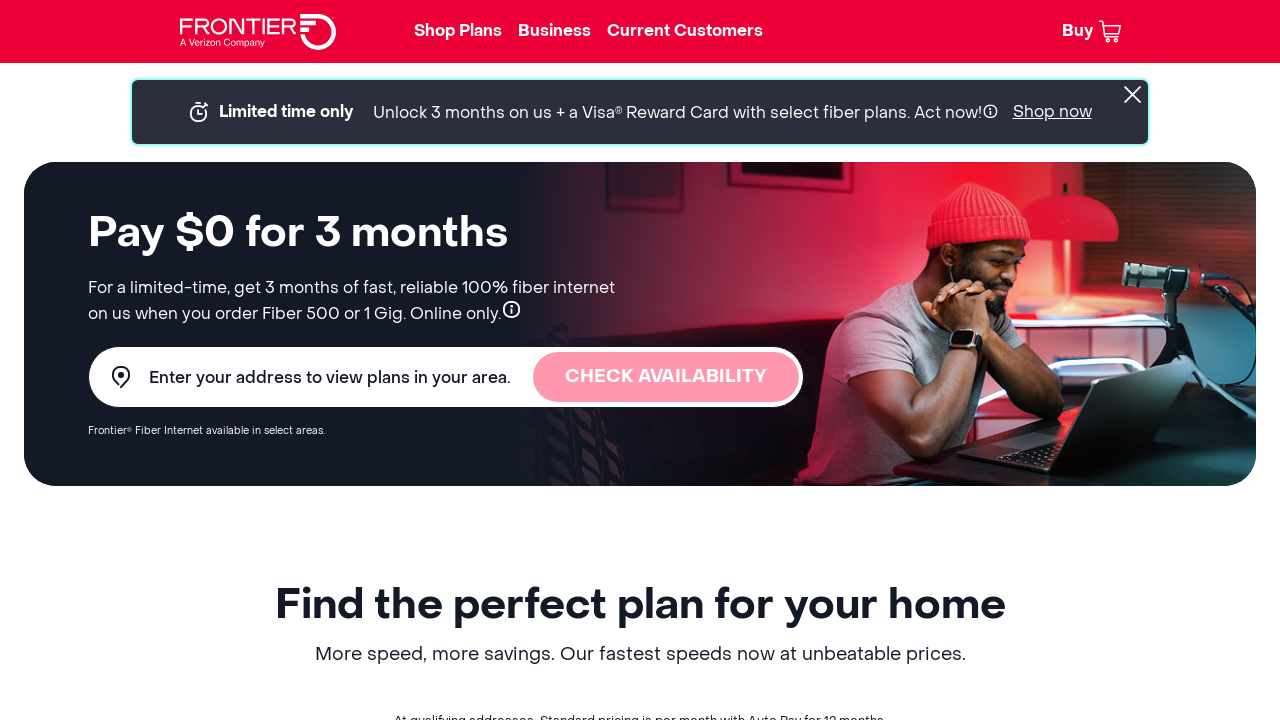

Checked link href attribute: https://amazon.com
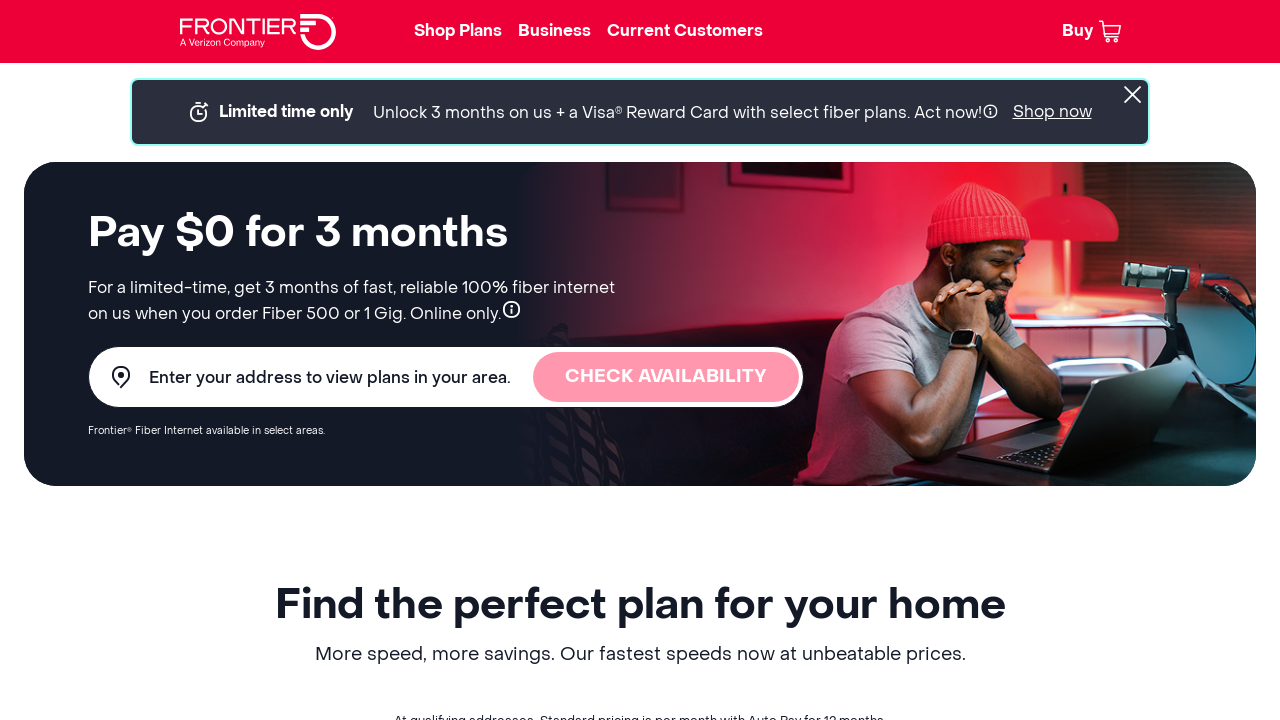

Checked link href attribute: https://amazon.com
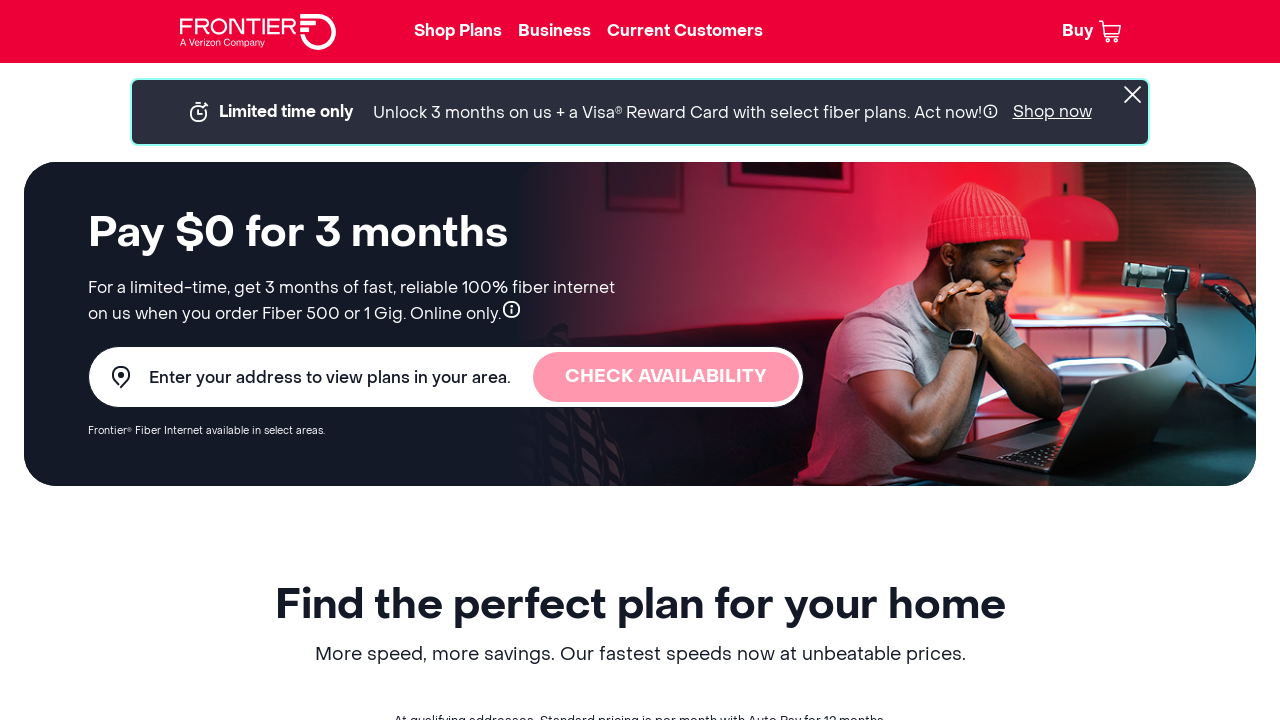

Checked link href attribute: https://amazon.com
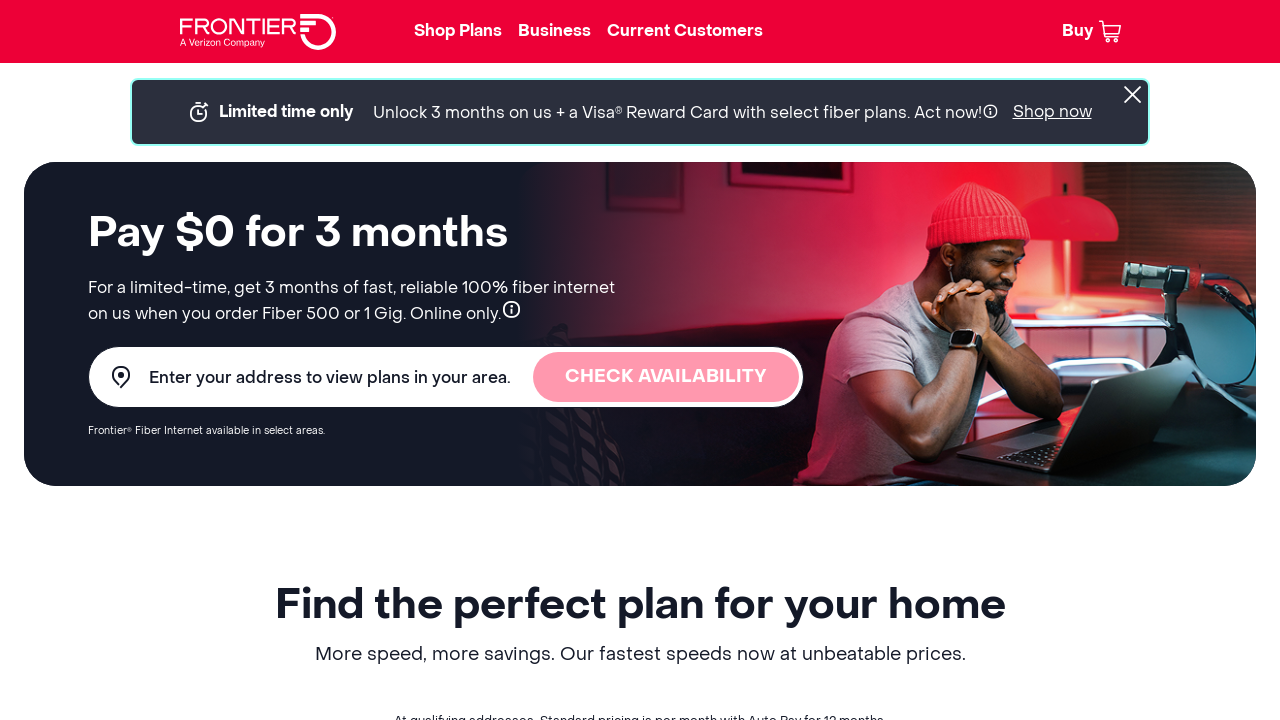

Checked link href attribute: https://rewardcenter<wbr>.frontier.com/
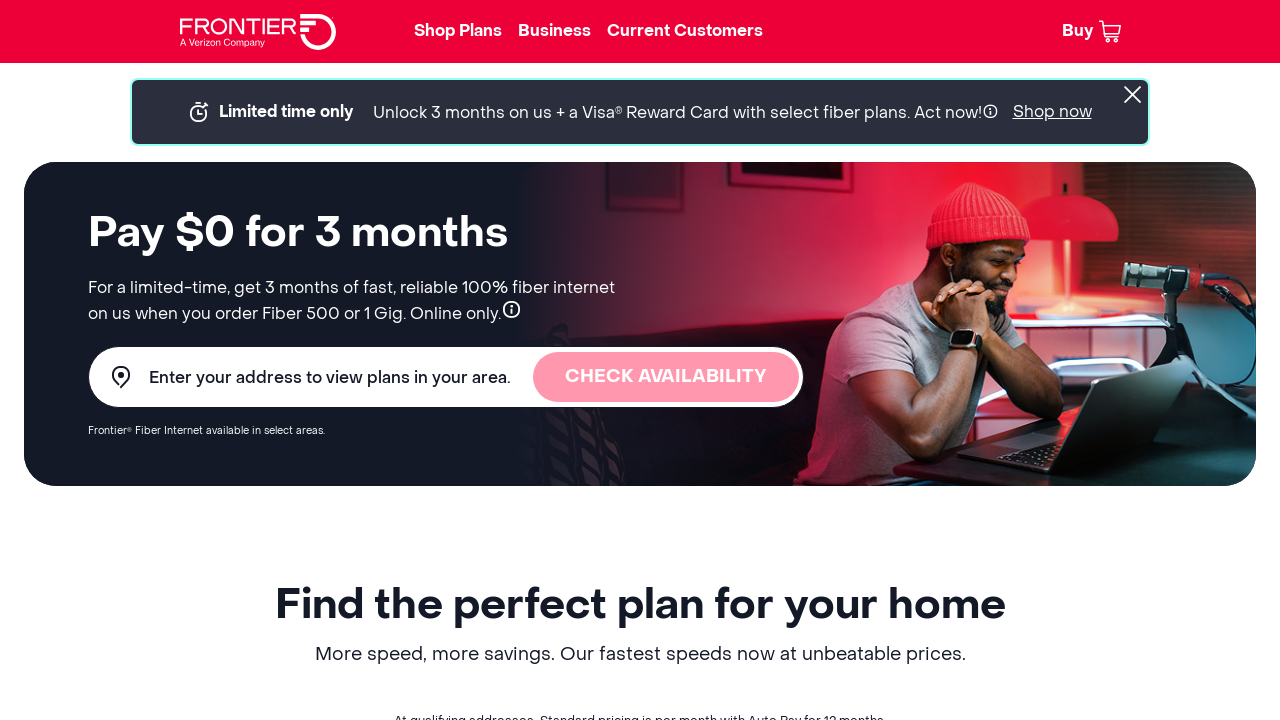

Checked link href attribute: #site-legal
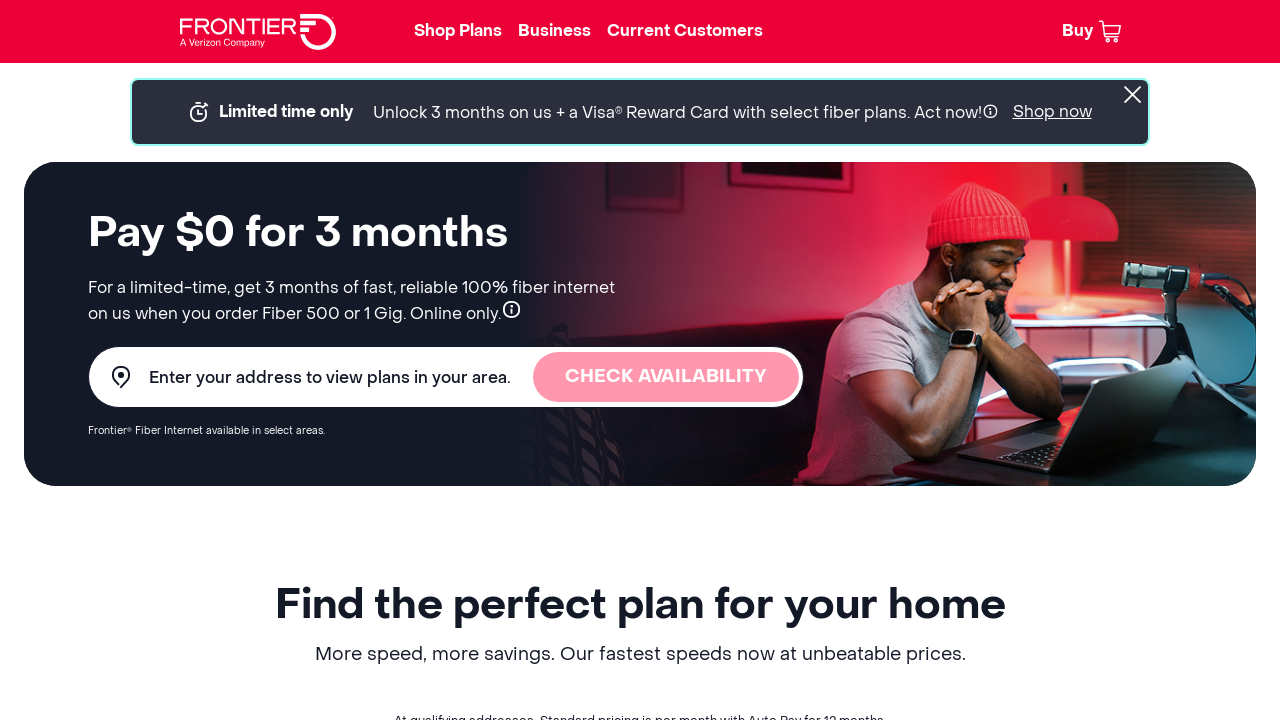

Checked link href attribute: https://www.frontier<wbr>.com/internetdisclos<wbr>ures
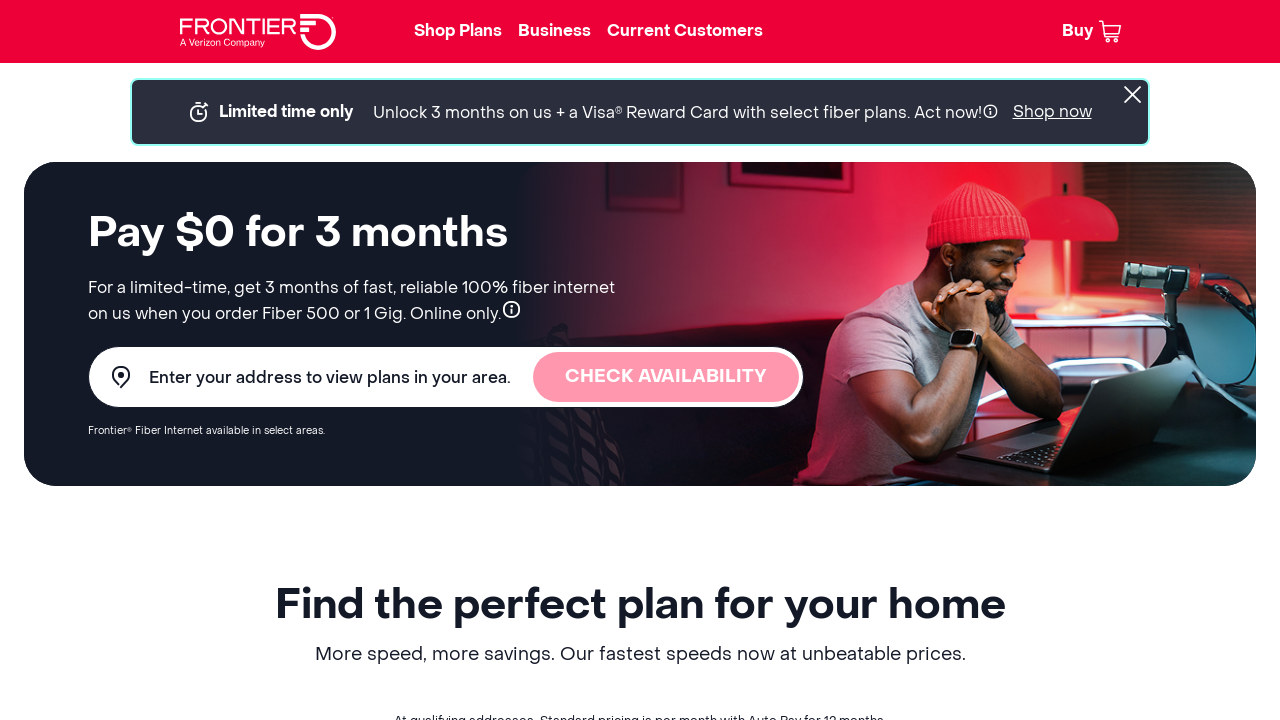

Checked link href attribute: https://eero.com/leg<wbr>al
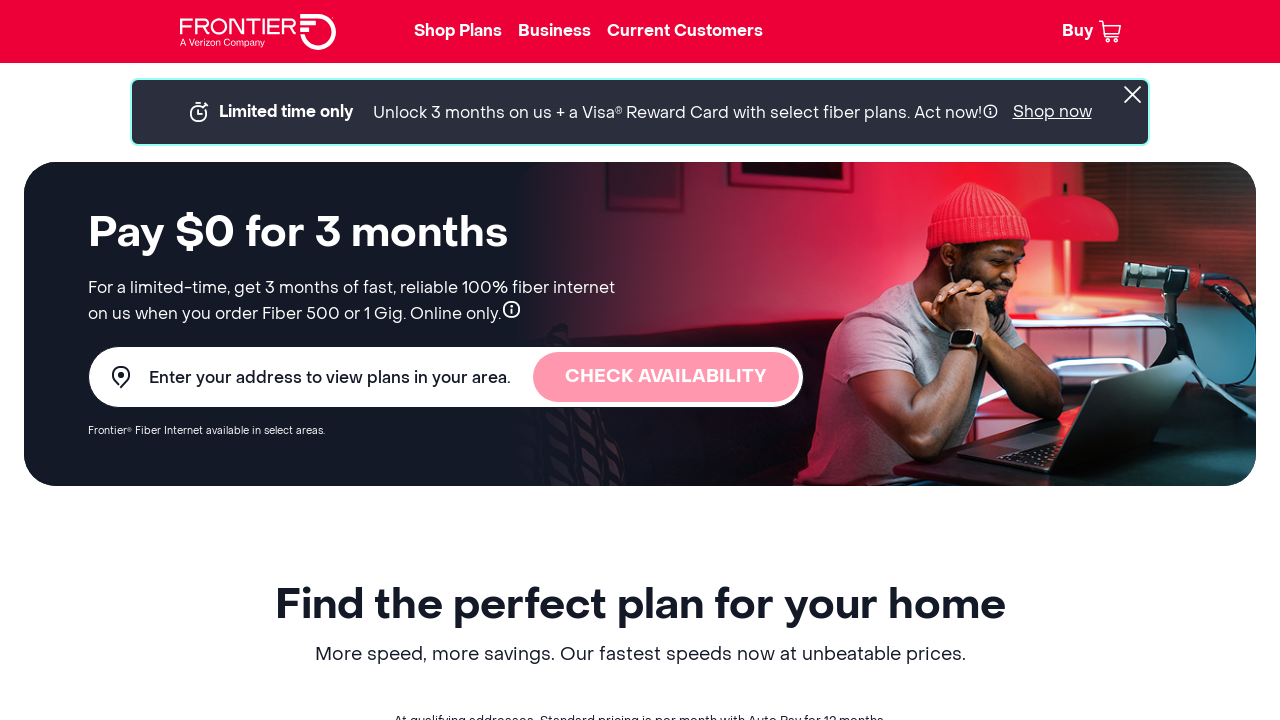

Checked link href attribute: https://amazon.com
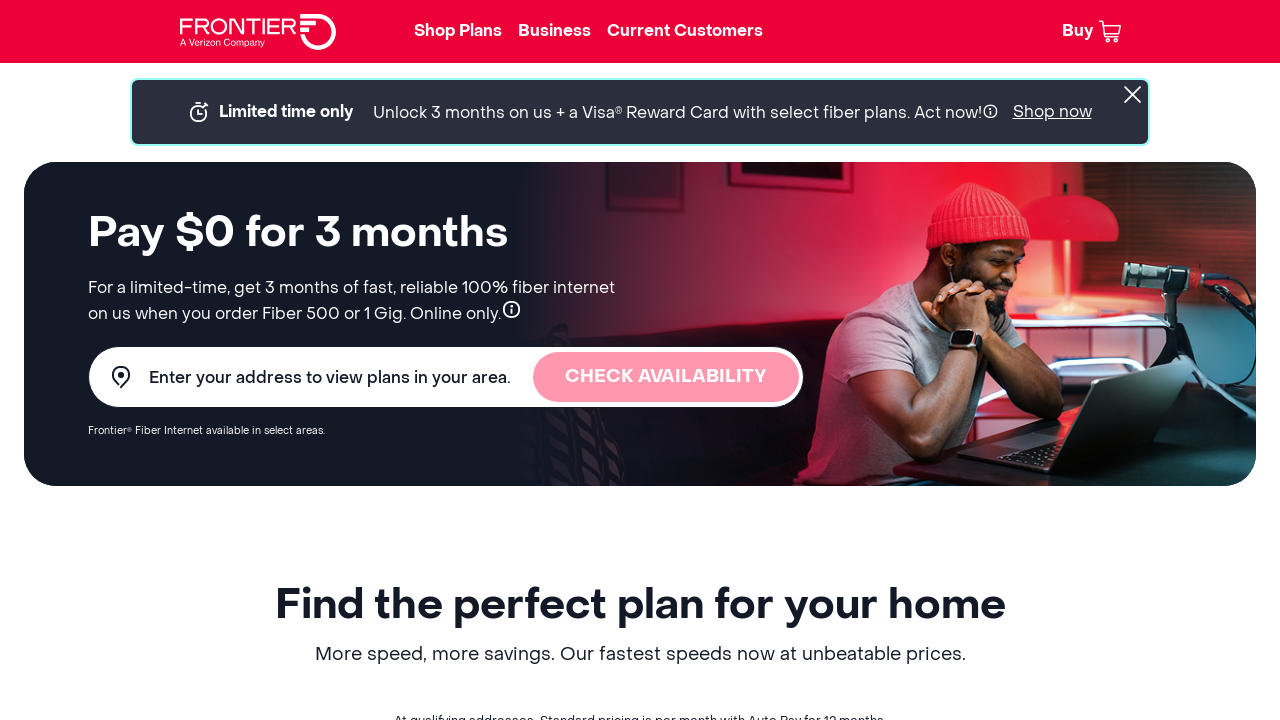

Checked link href attribute: https://amazon.com
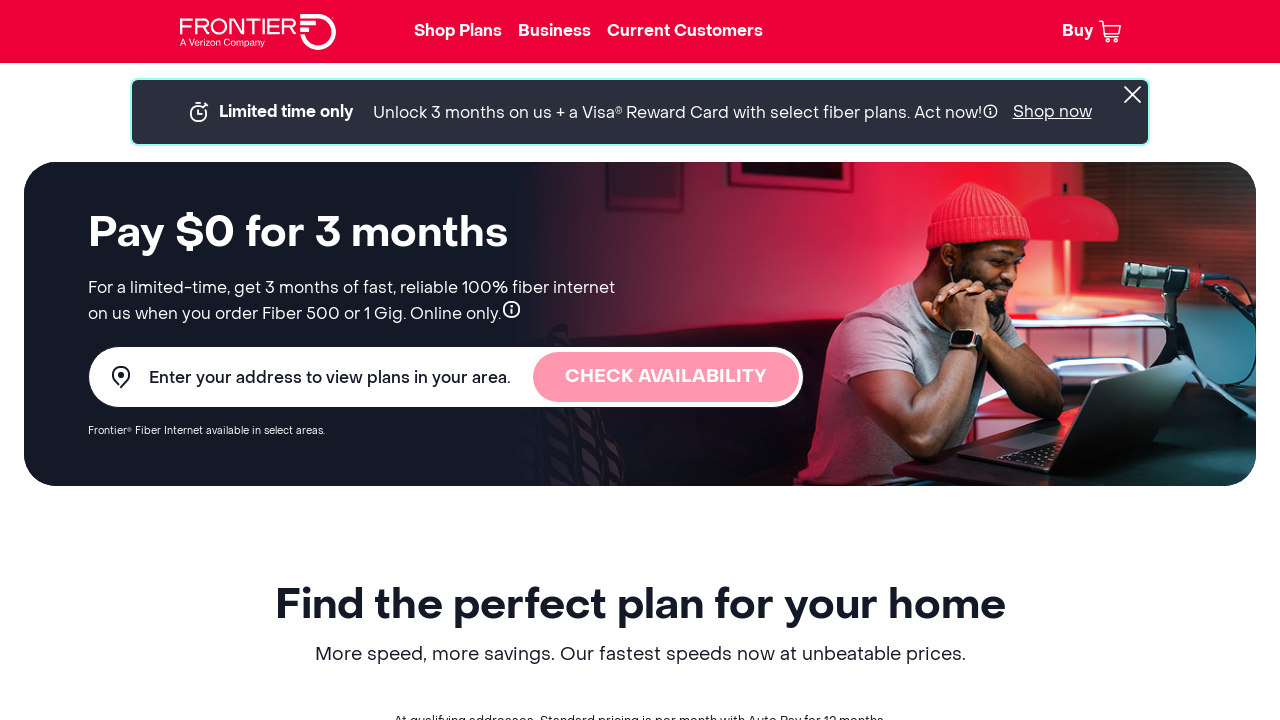

Checked link href attribute: https://amazon.com
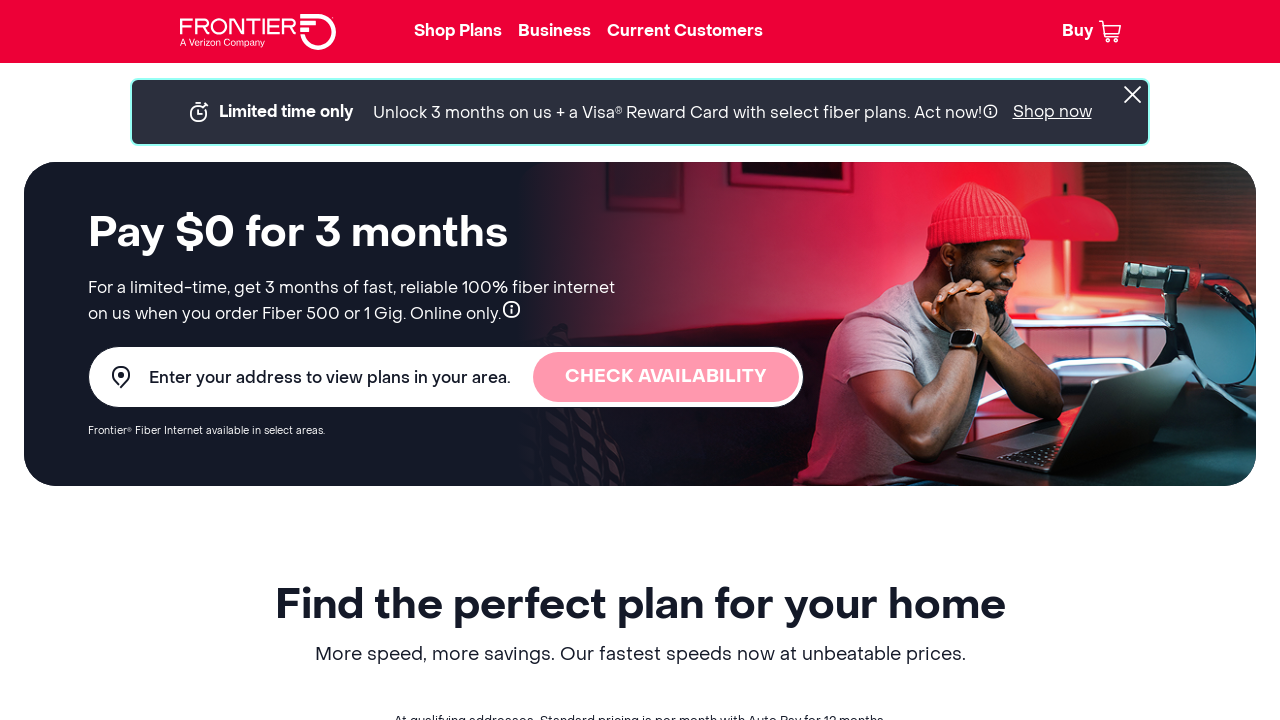

Checked link href attribute: https://rewardcenter<wbr>.frontier.com/
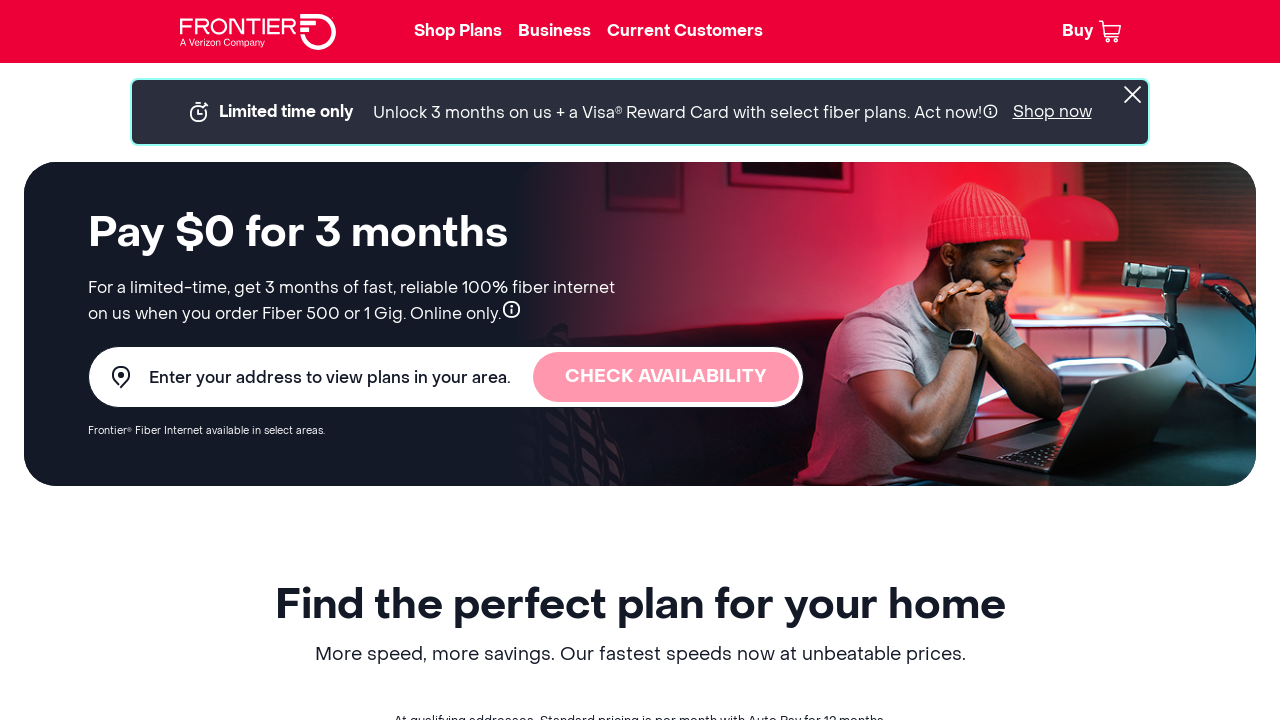

Checked link href attribute: #site-legal
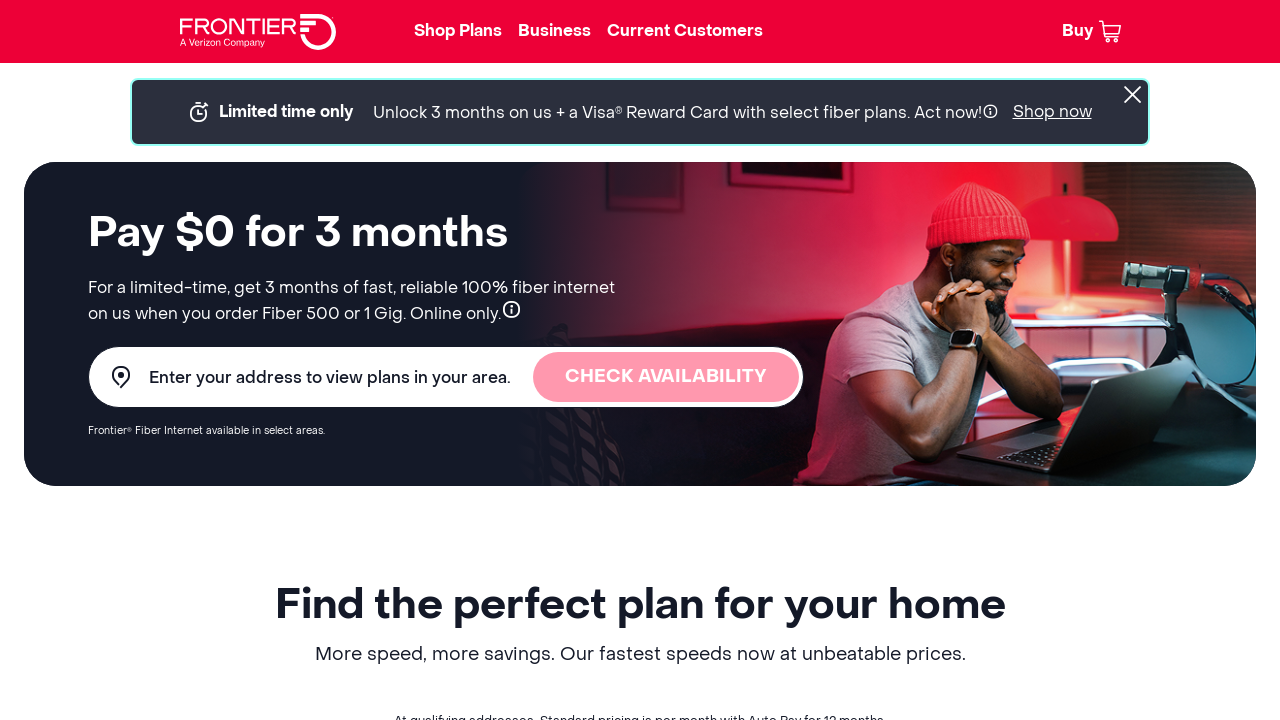

Checked link href attribute: https://www.frontier<wbr>.com/internetdisclos<wbr>ures
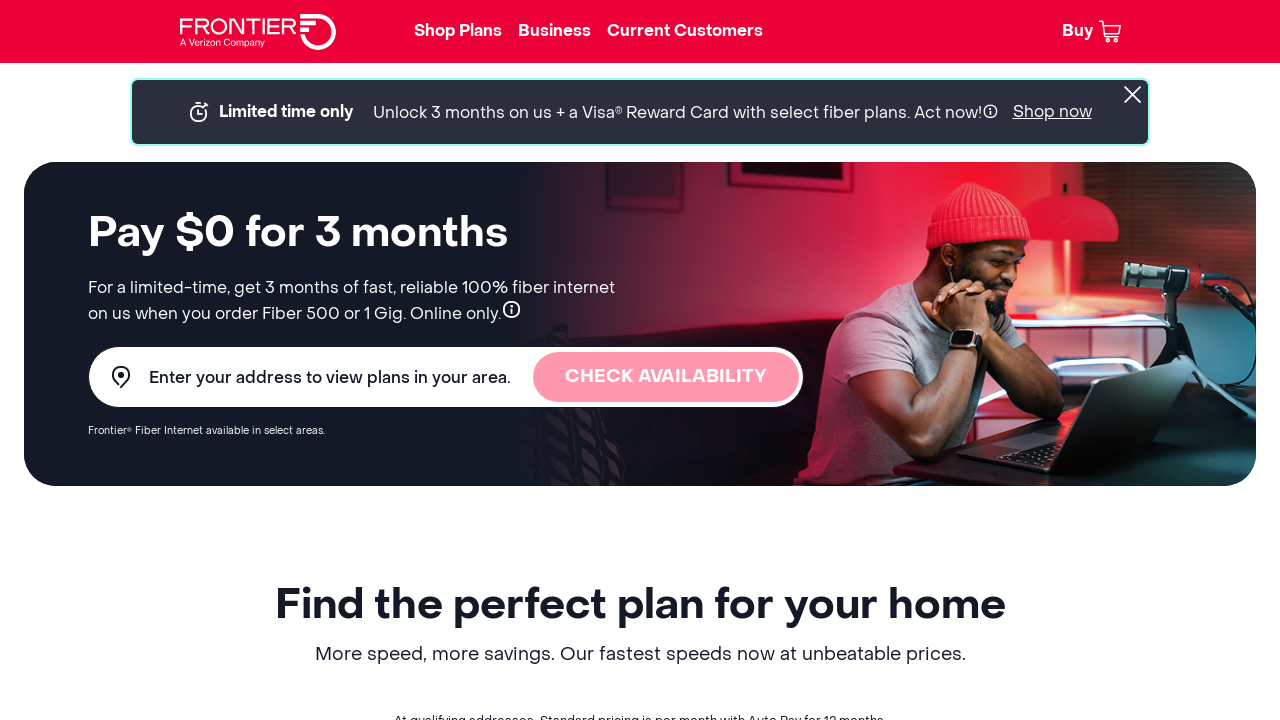

Checked link href attribute: https://www.frontier<wbr>.com/whwf
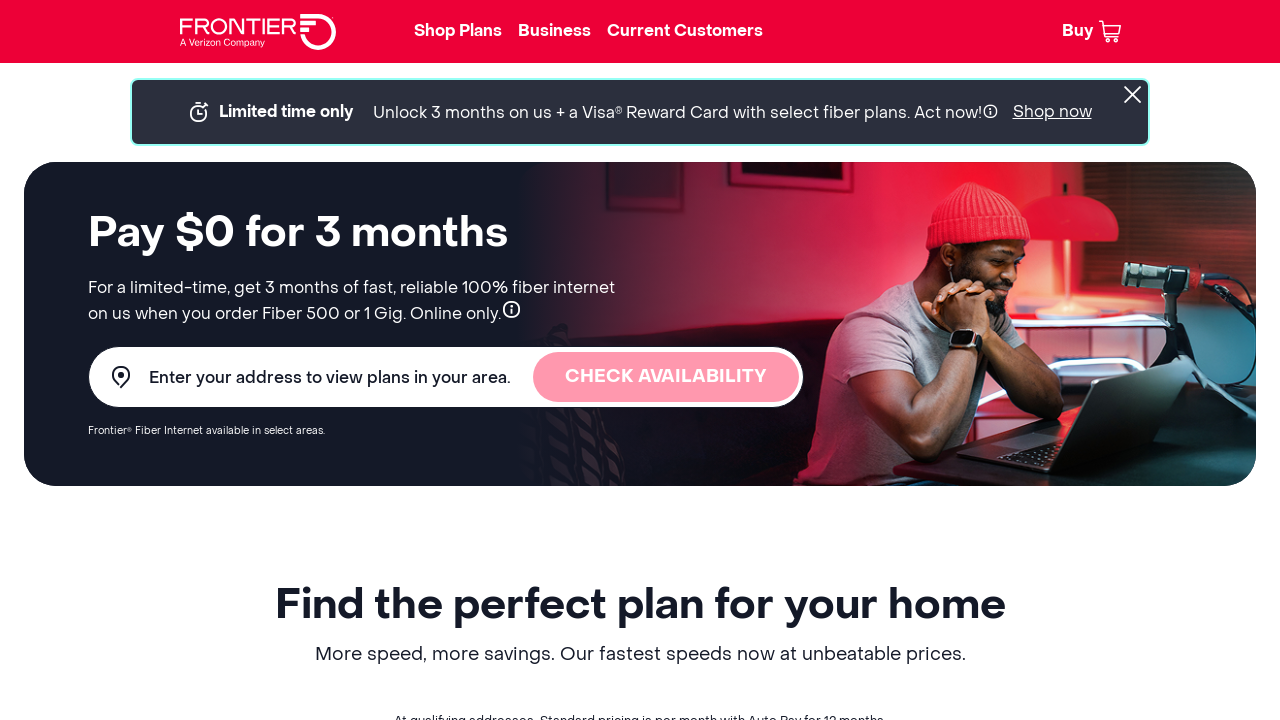

Checked link href attribute: https://eero.com/leg<wbr>al
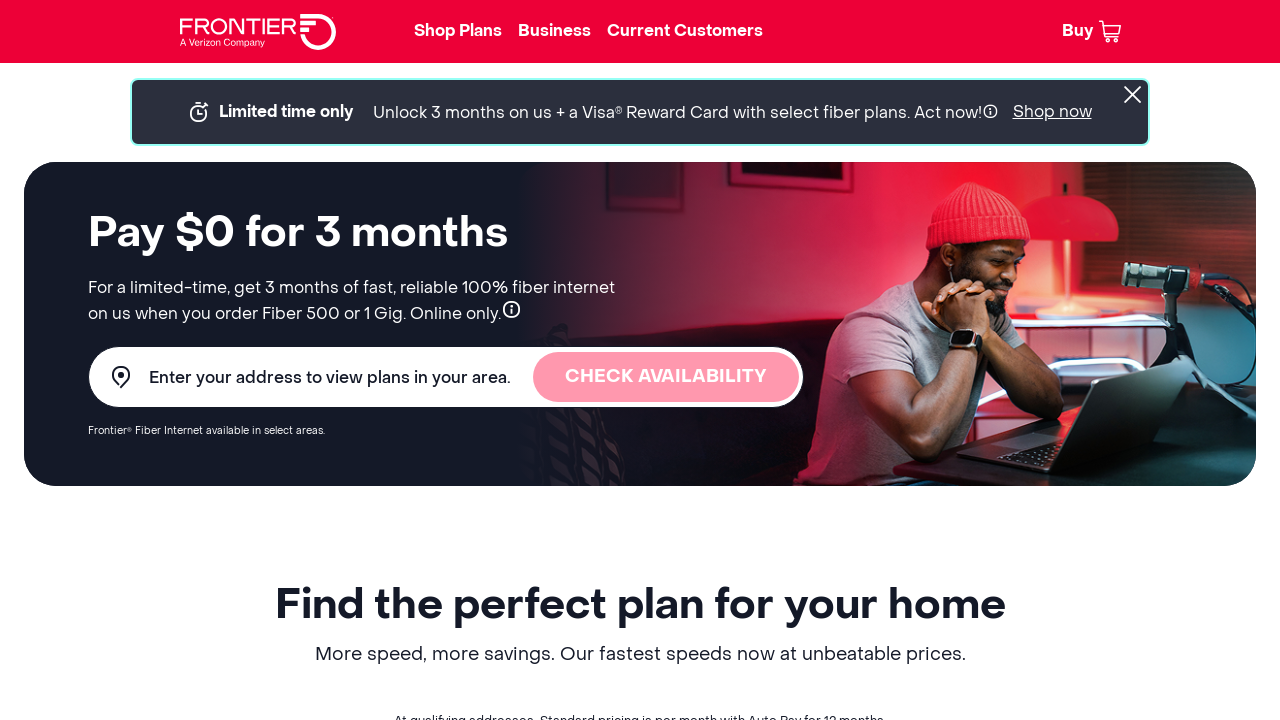

Checked link href attribute: https://amazon.com
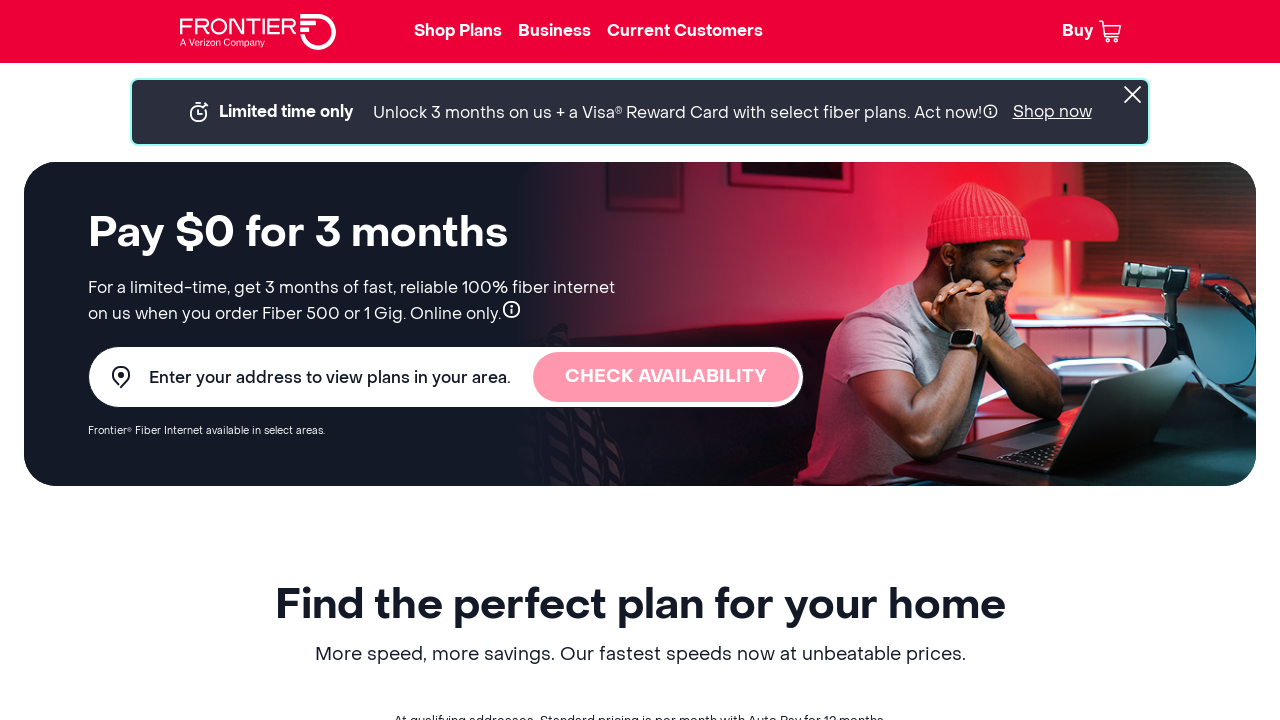

Checked link href attribute: https://amazon.com
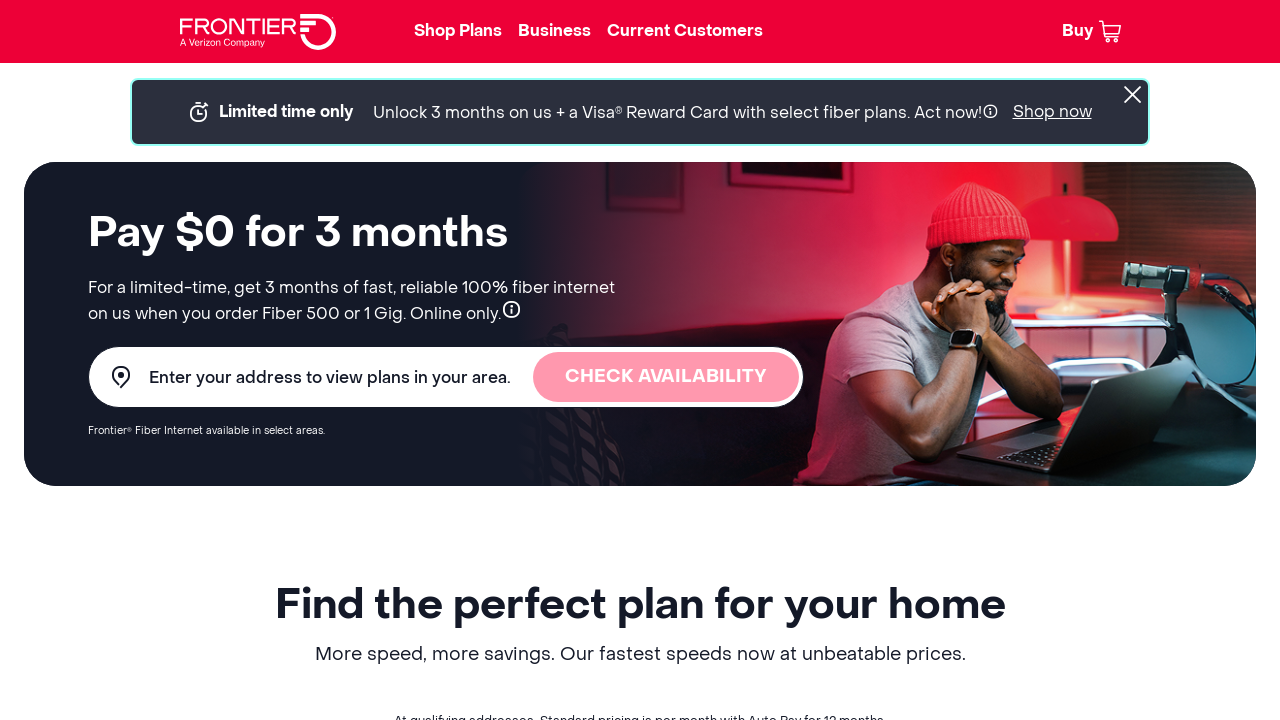

Checked link href attribute: https://amazon.com
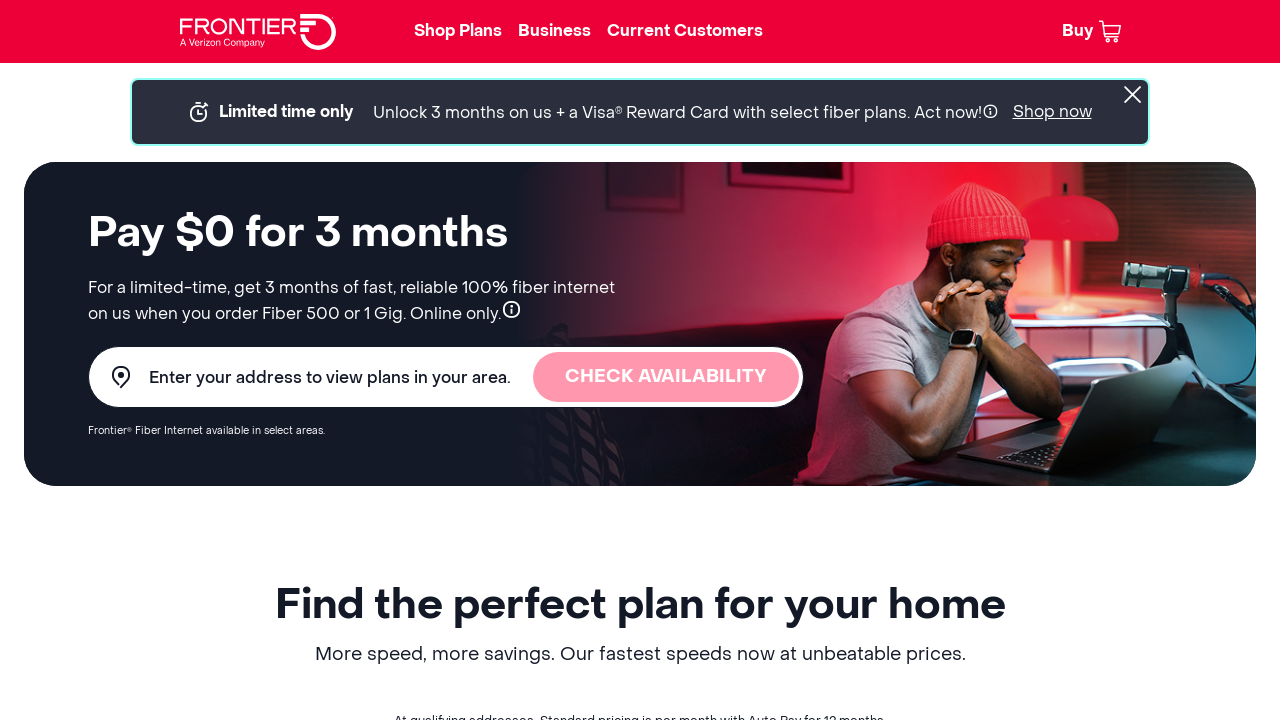

Checked link href attribute: https://rewardcenter<wbr>.frontier.com/
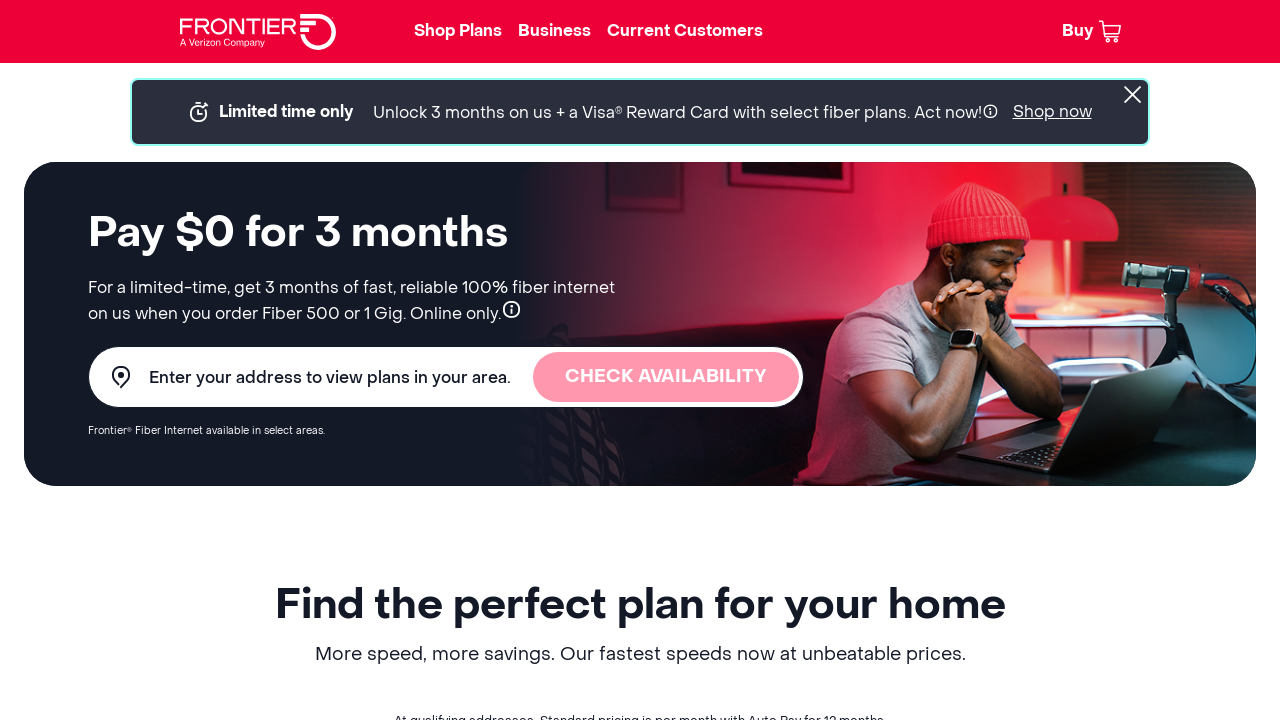

Checked link href attribute: /buy/
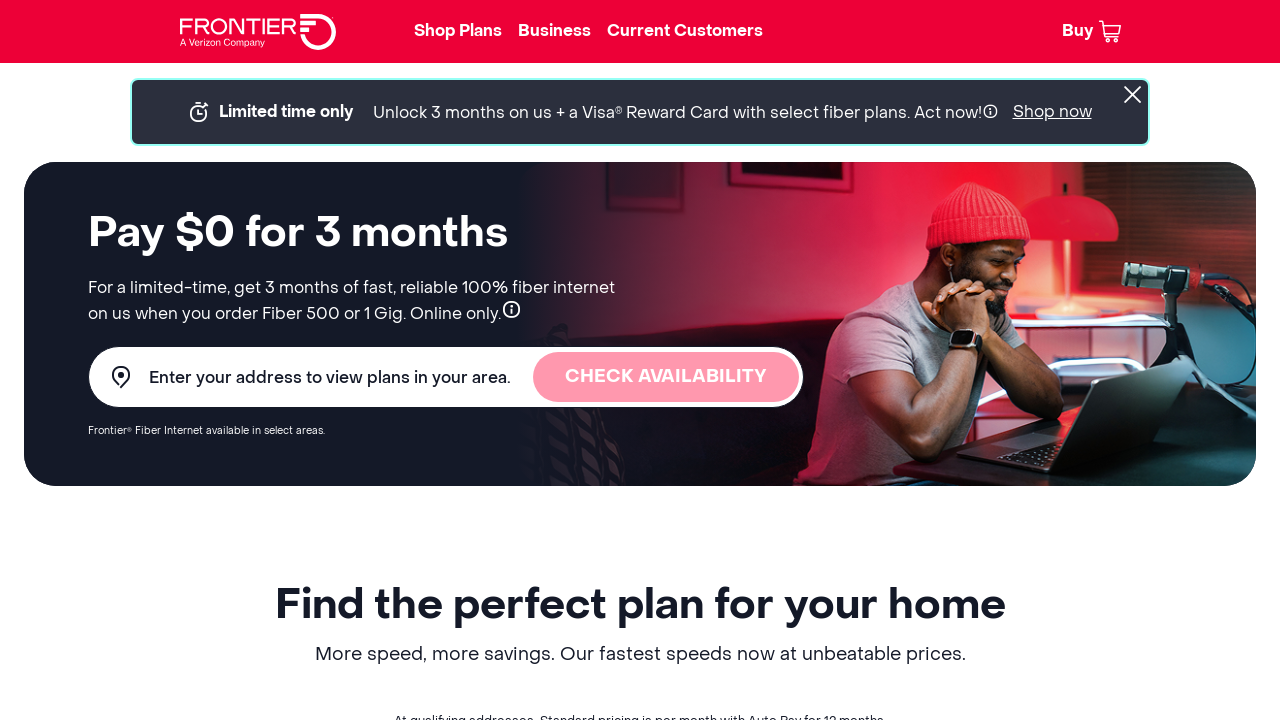

Checked link href attribute: /buy/?buyFlow=NGC&opt-in=true
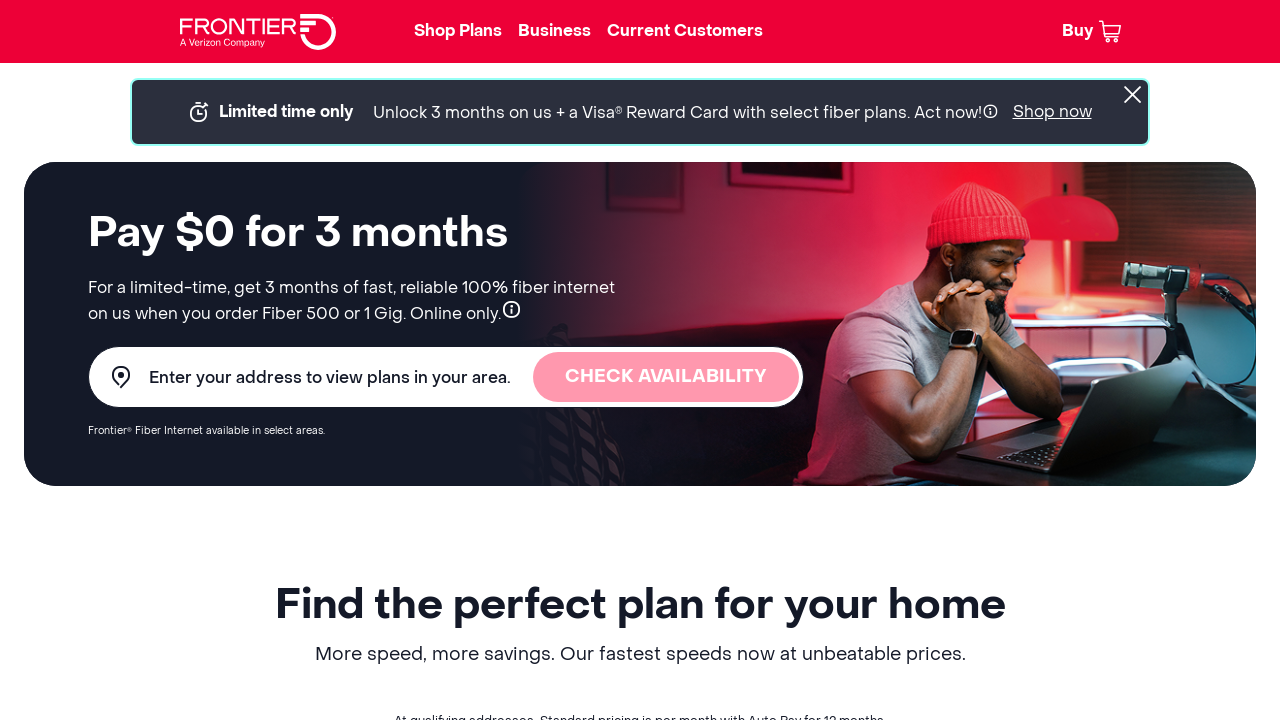

Checked link href attribute: /buy/?buyFlow=NGC&opt-in=true
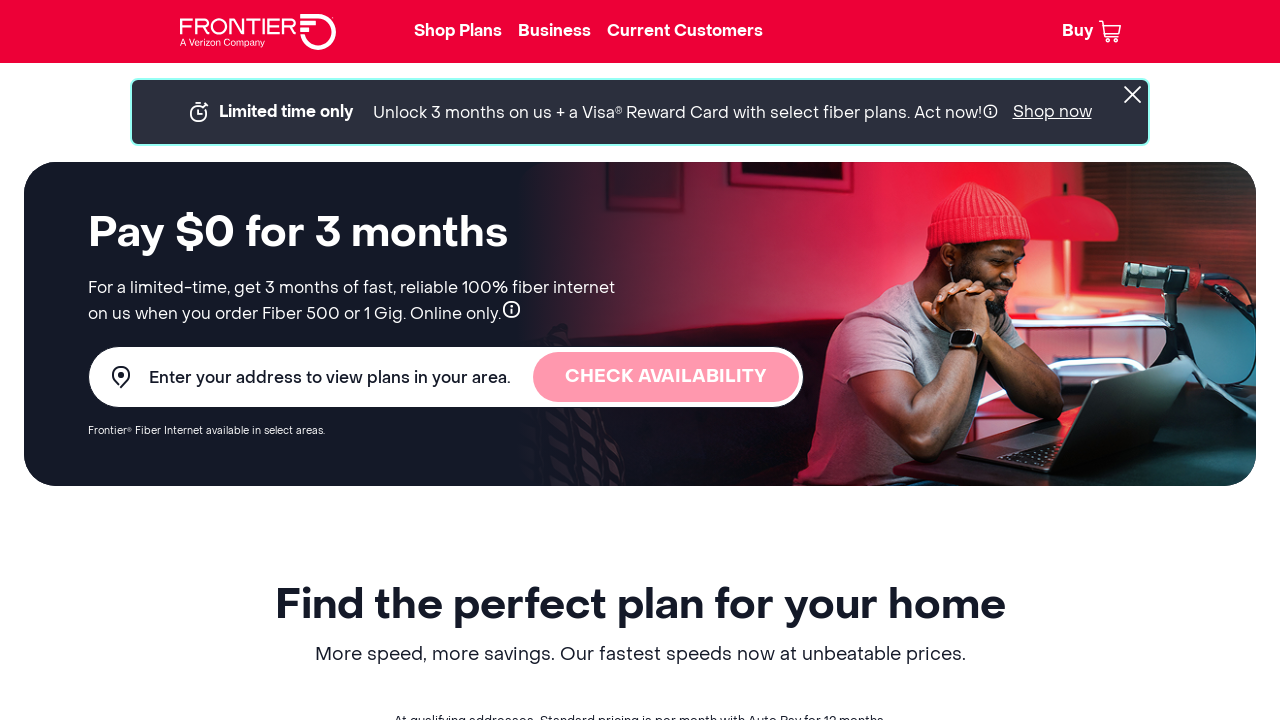

Checked link href attribute: #site-legal
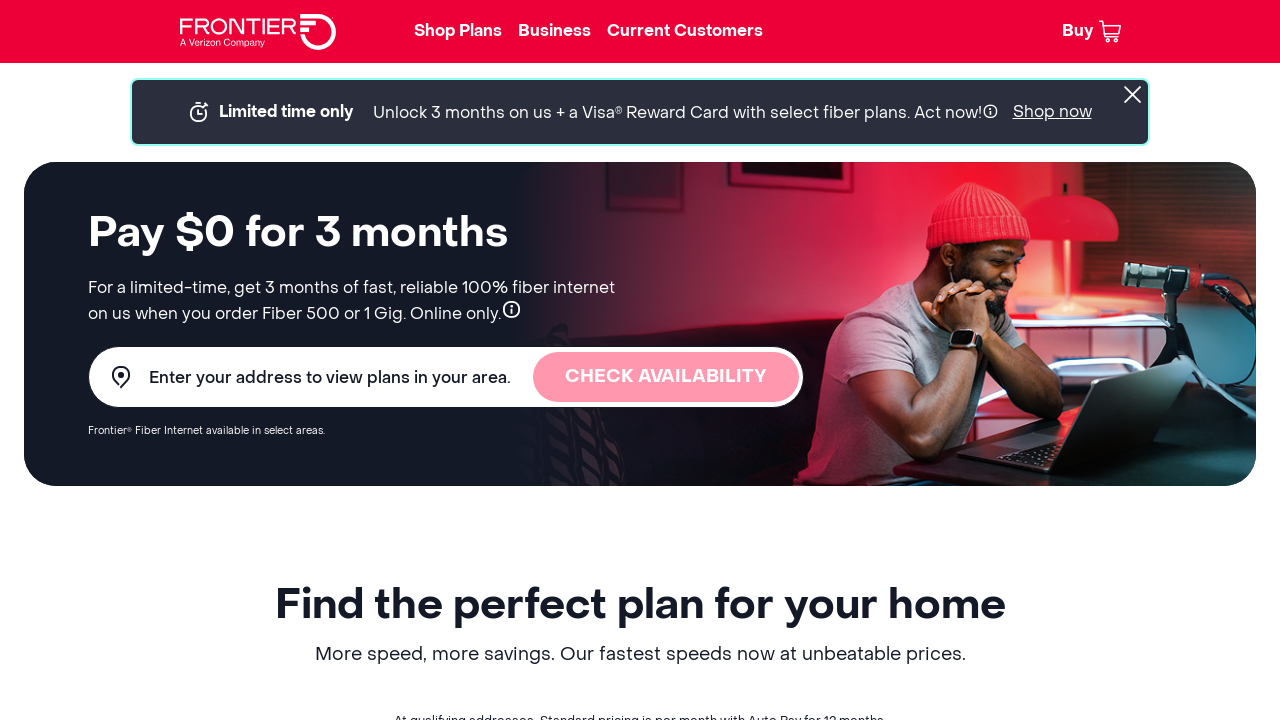

Checked link href attribute: https://frontier.com/why-frontier
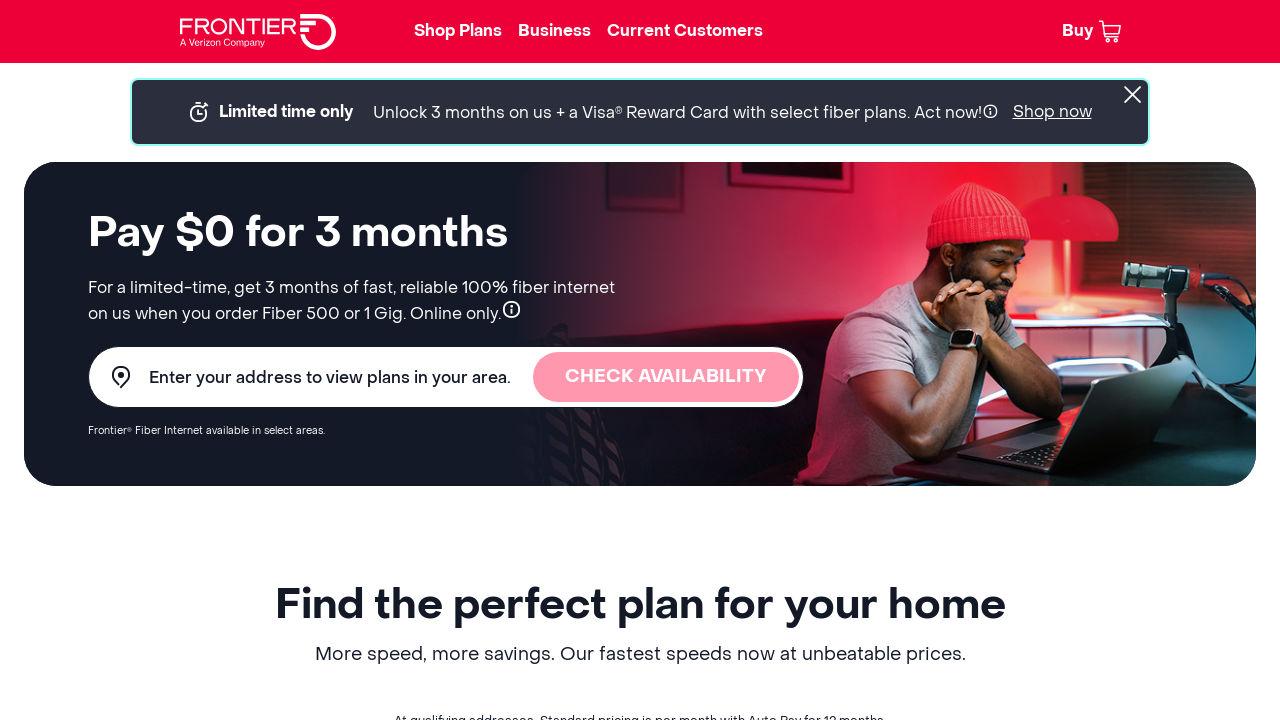

Checked link href attribute: /plans-pricing/
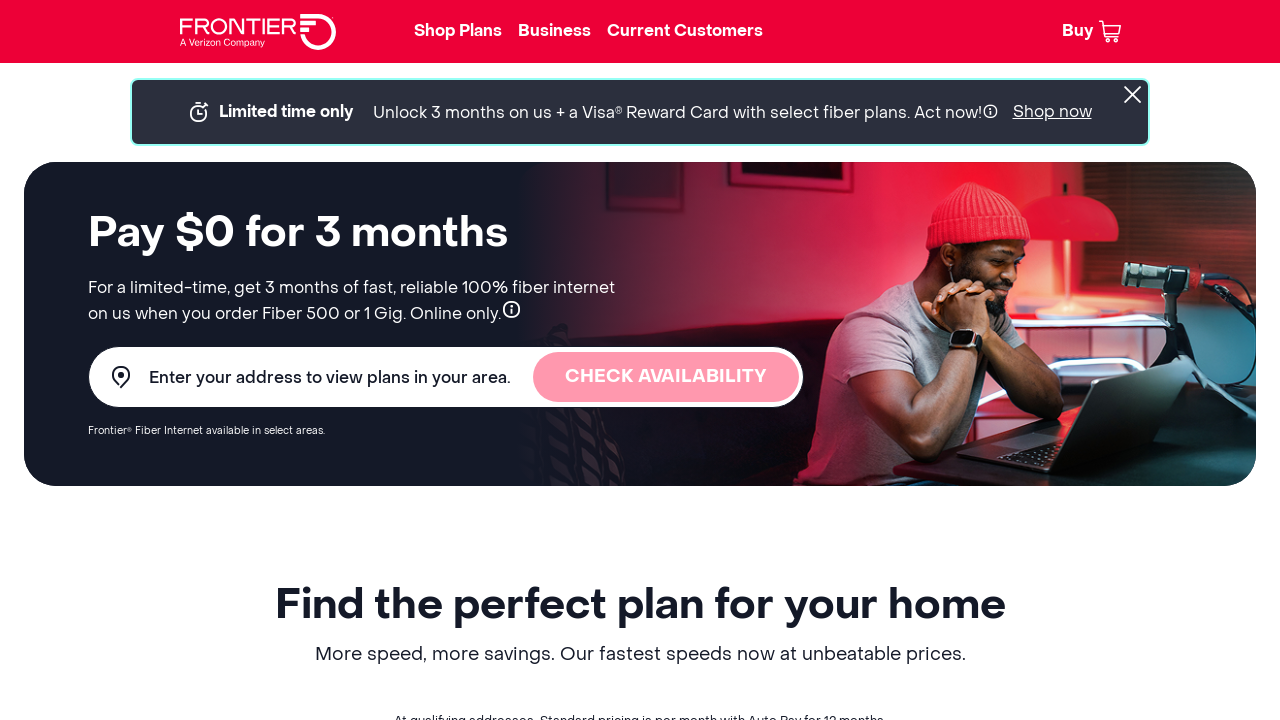

Checked link href attribute: https://frontier.com/helpcenter
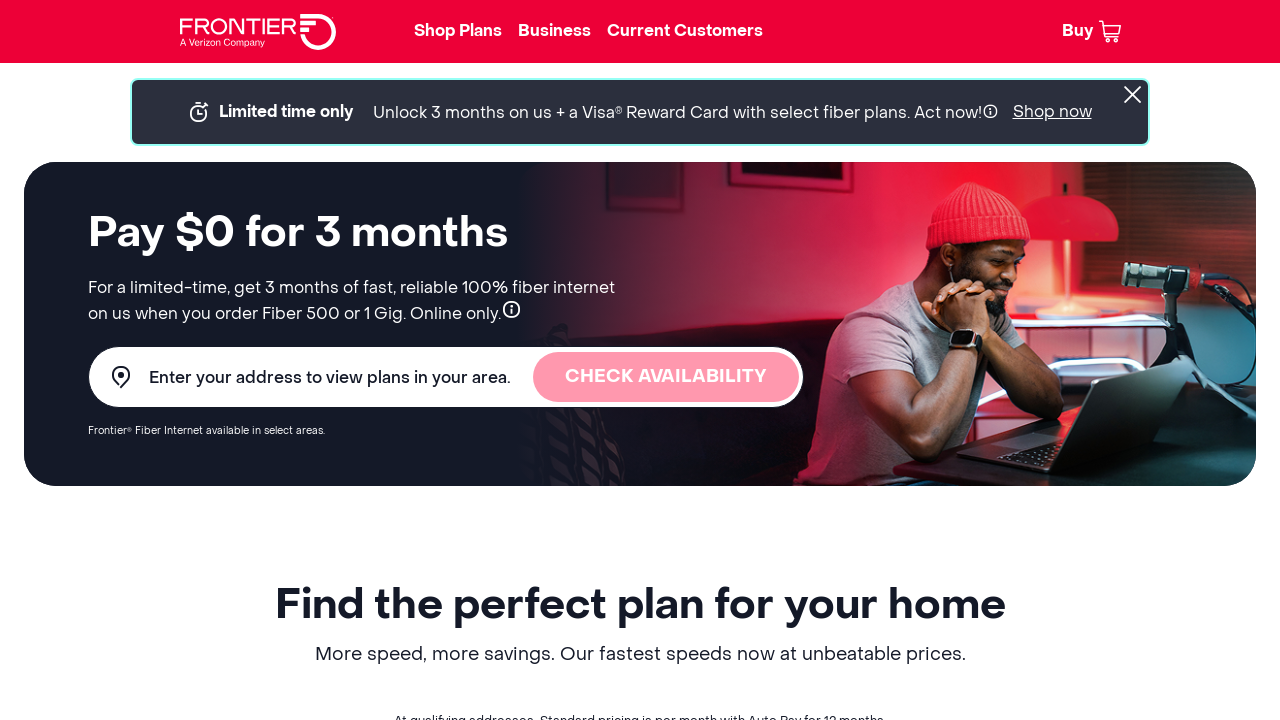

Checked link href attribute: https://frontier.com/resources/pay-bill-online
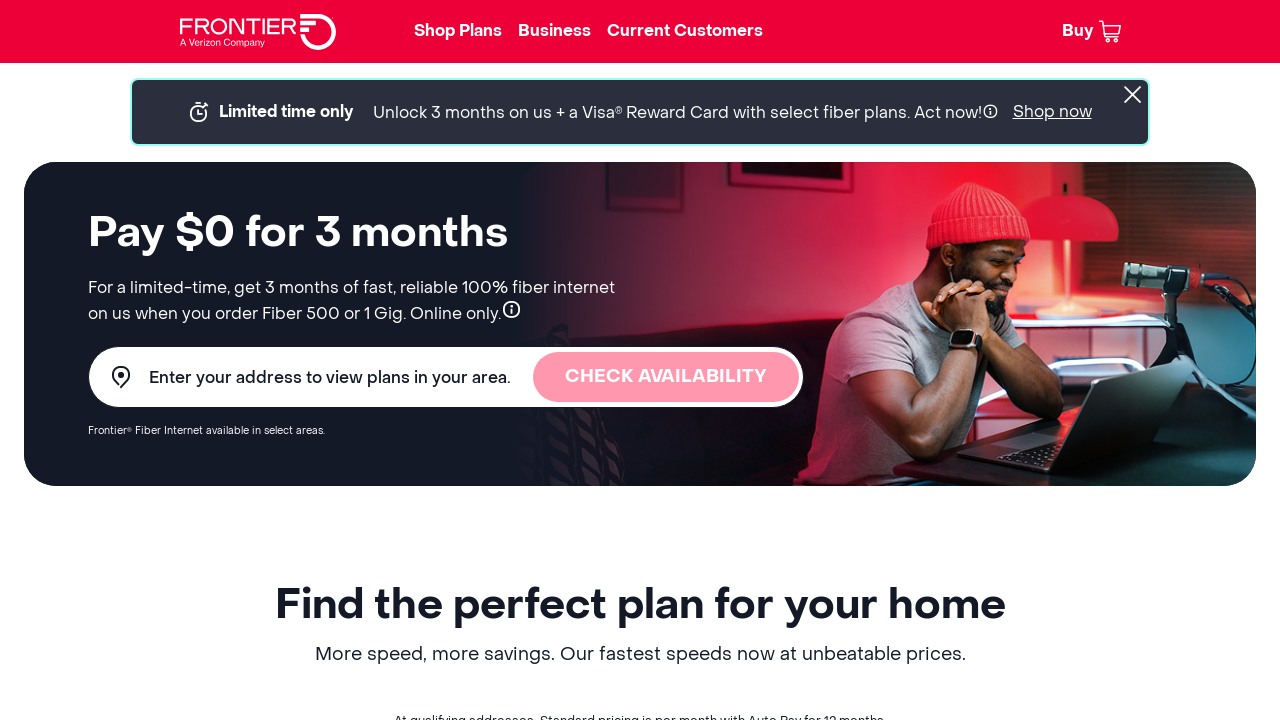

Checked link href attribute: https://business.frontier.com/
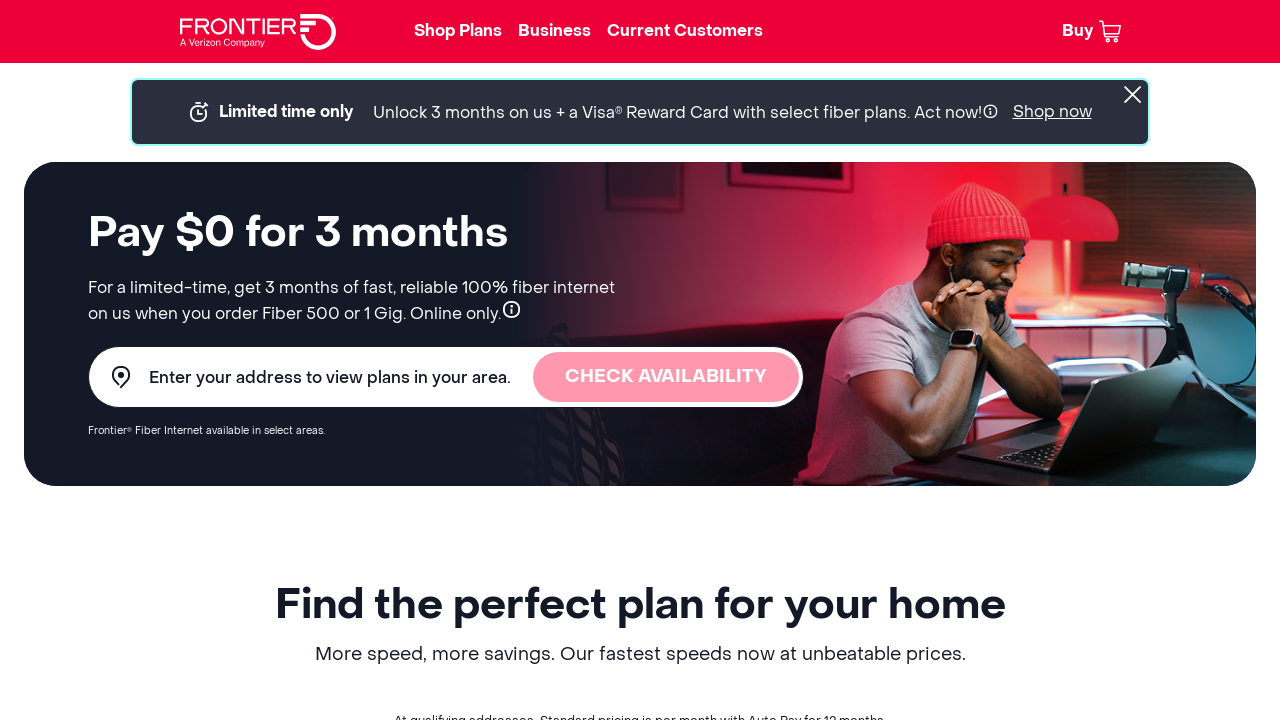

Checked link href attribute: https://frontier.com/login
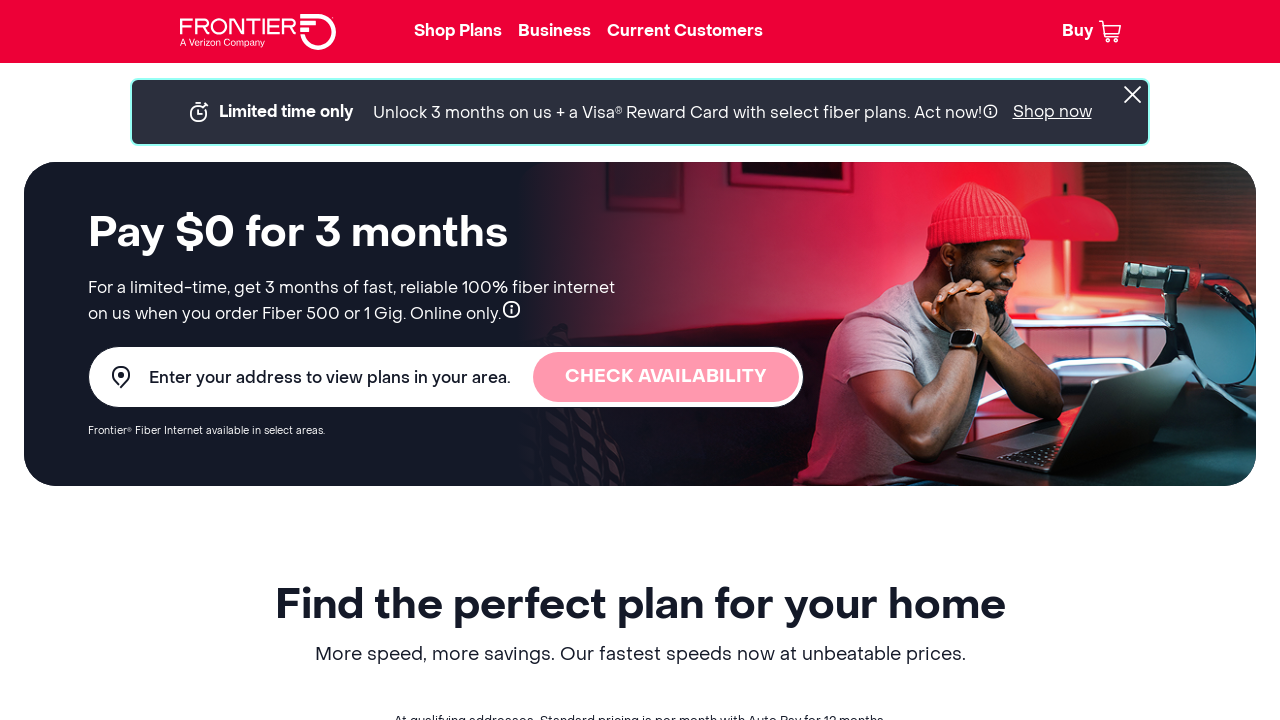

Checked link href attribute: /buy/
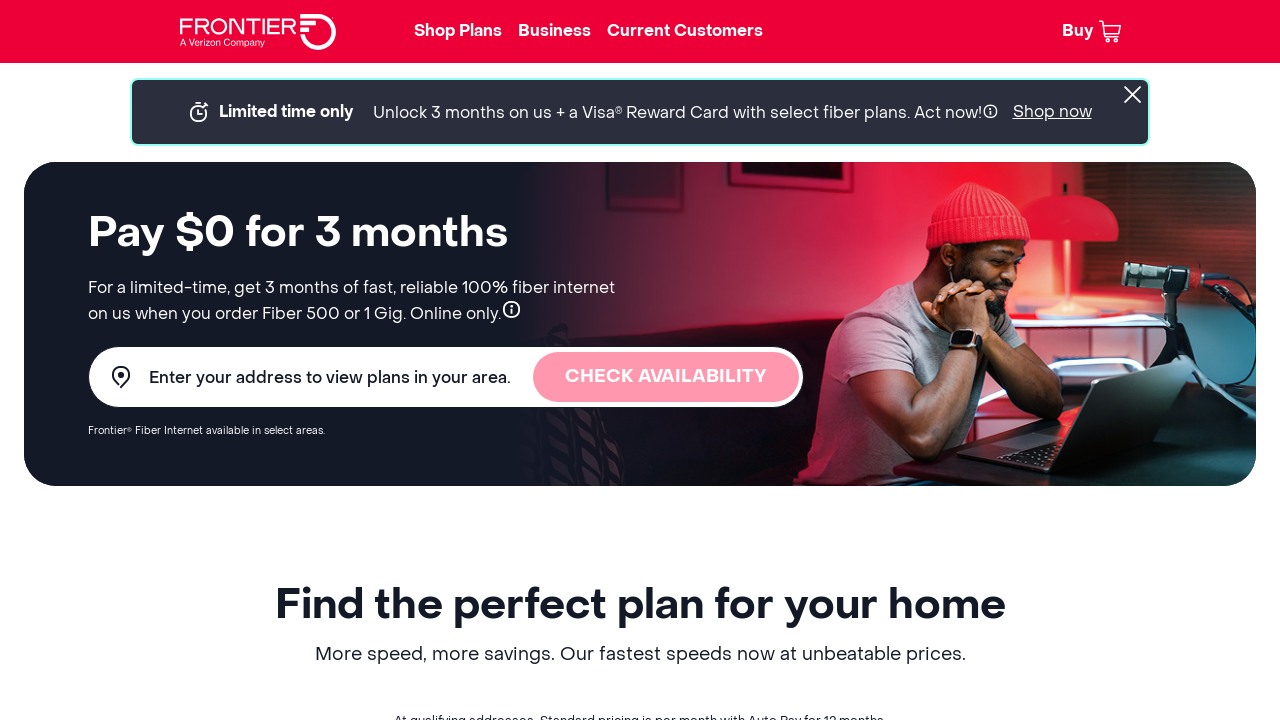

Checked link href attribute: https://eero.com/legal
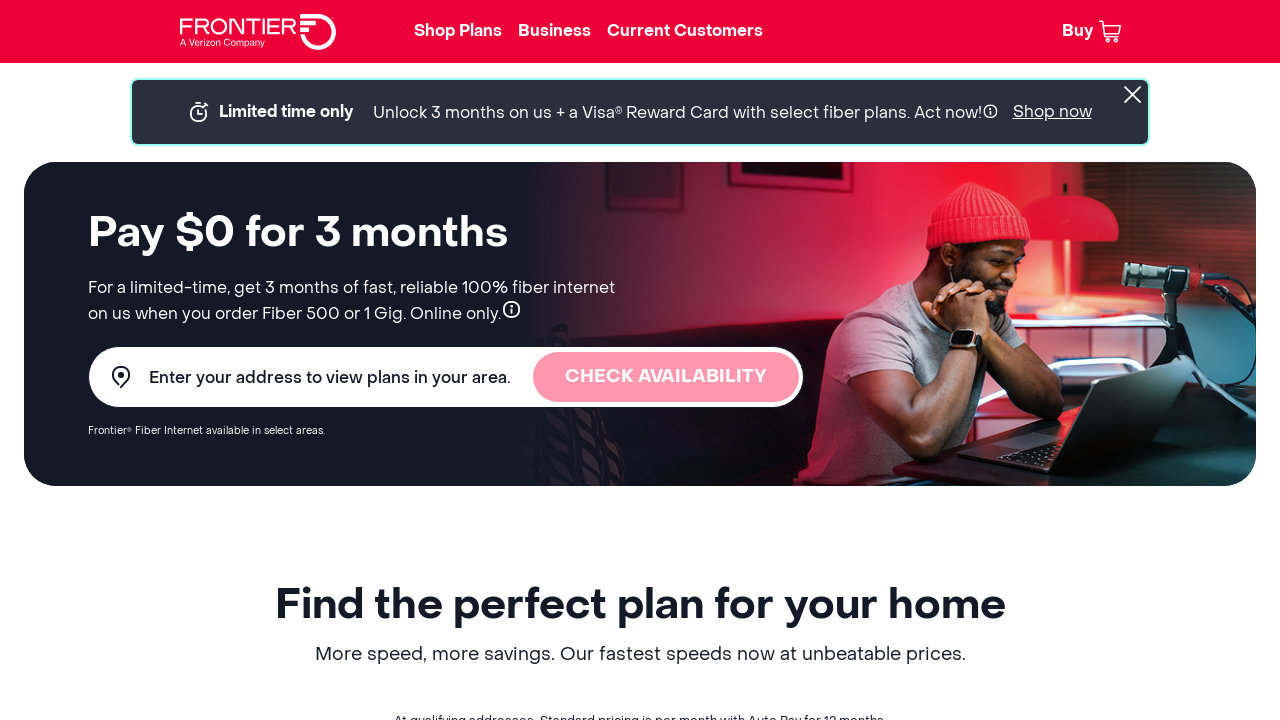

Checked link href attribute: https://amazon.com
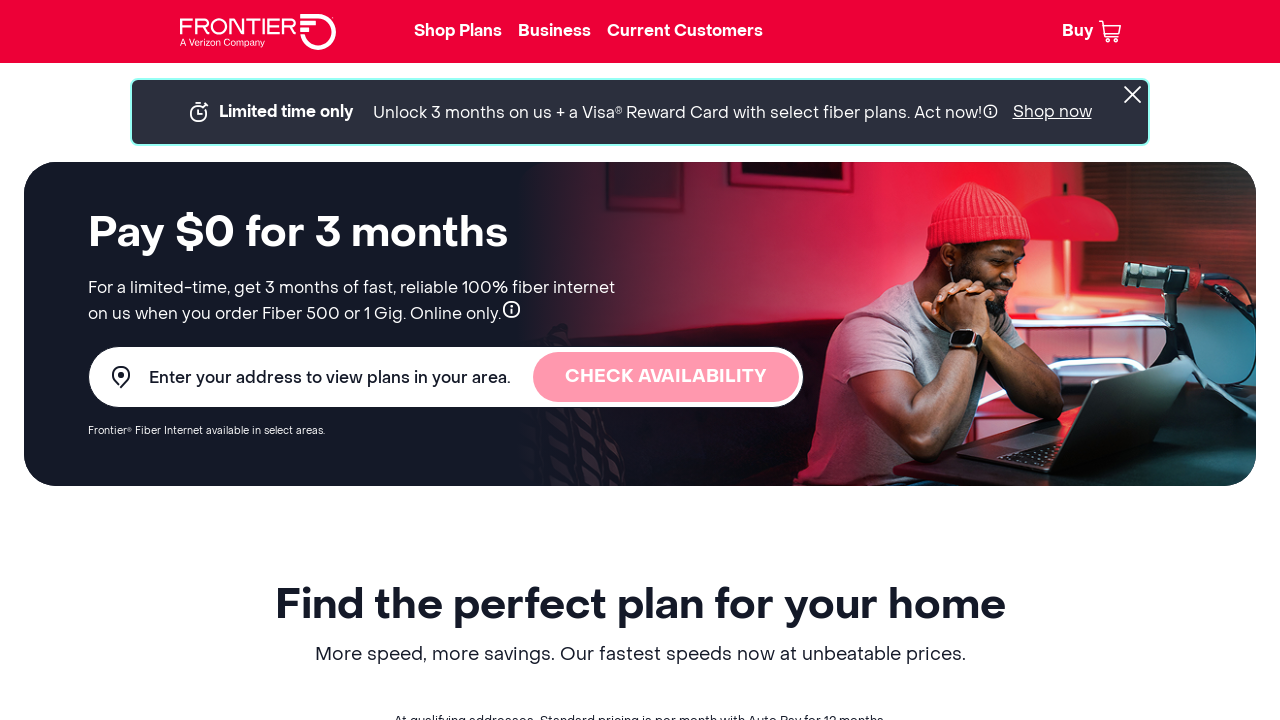

Checked link href attribute: https://amazon.com
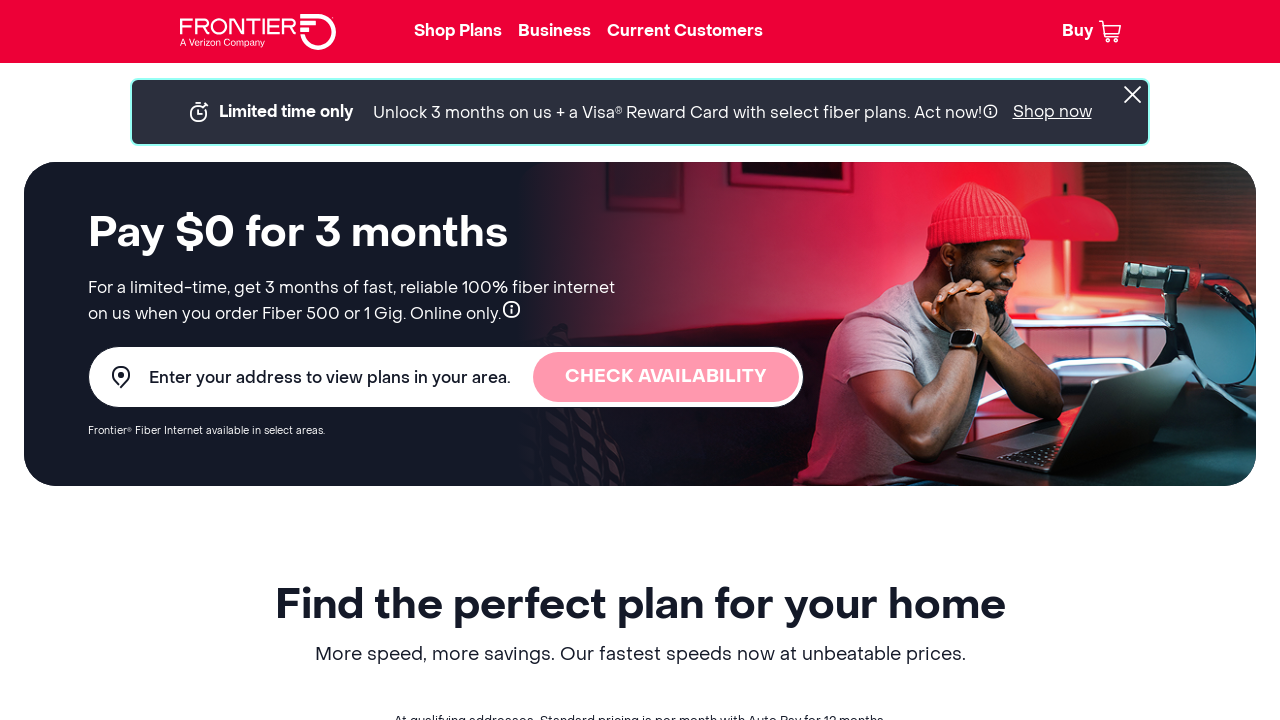

Checked link href attribute: https://amazon.com
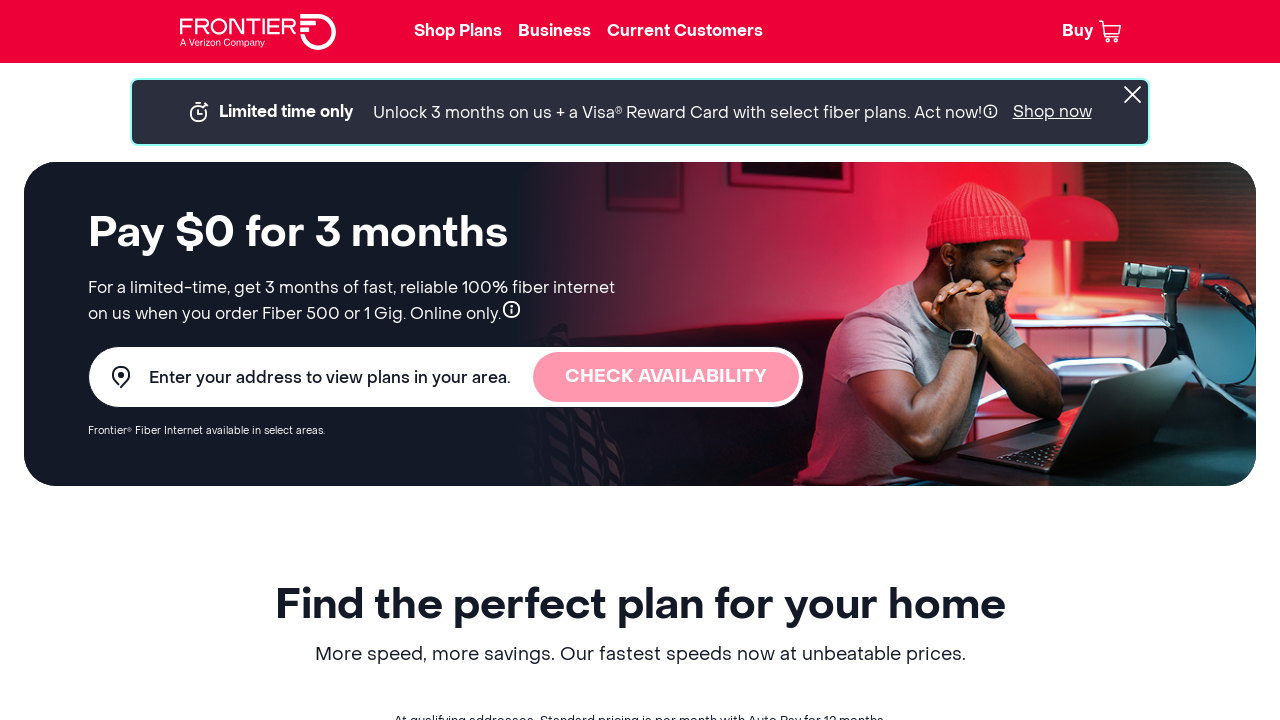

Checked link href attribute: https://frontier.com/corporate/privacy-policy
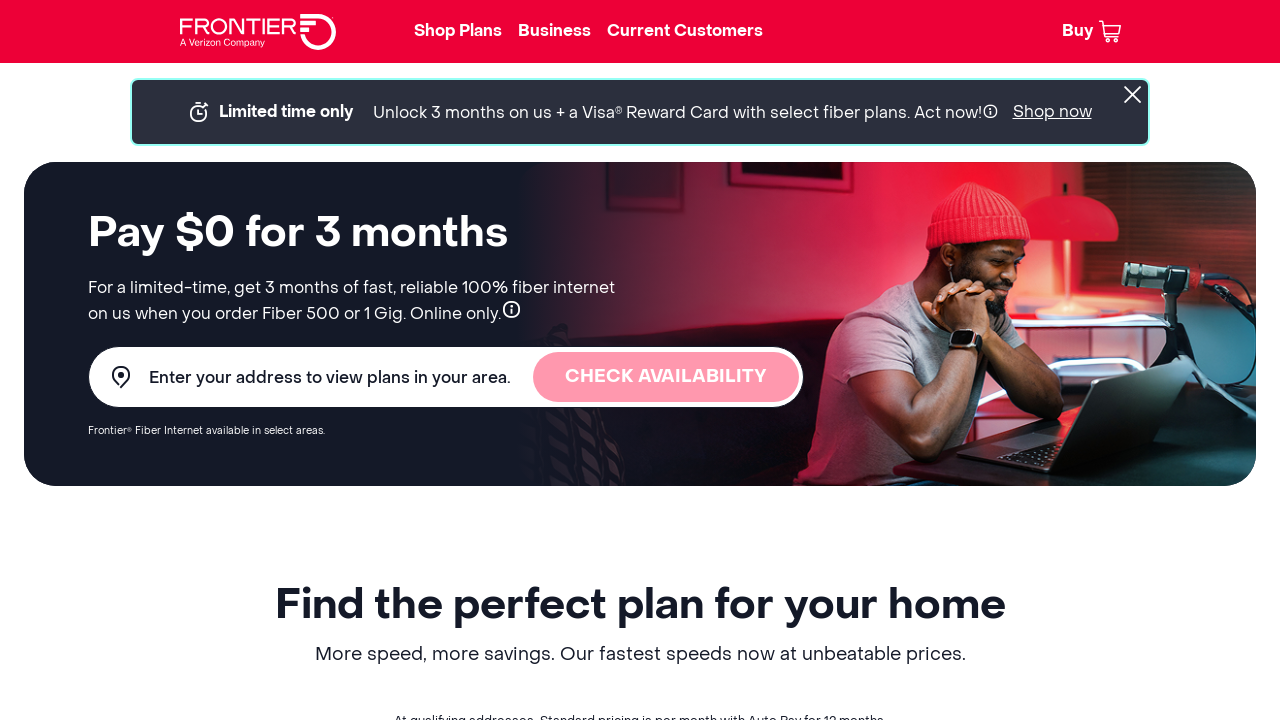

Checked link href attribute: https://frontier.com/corporate/terms
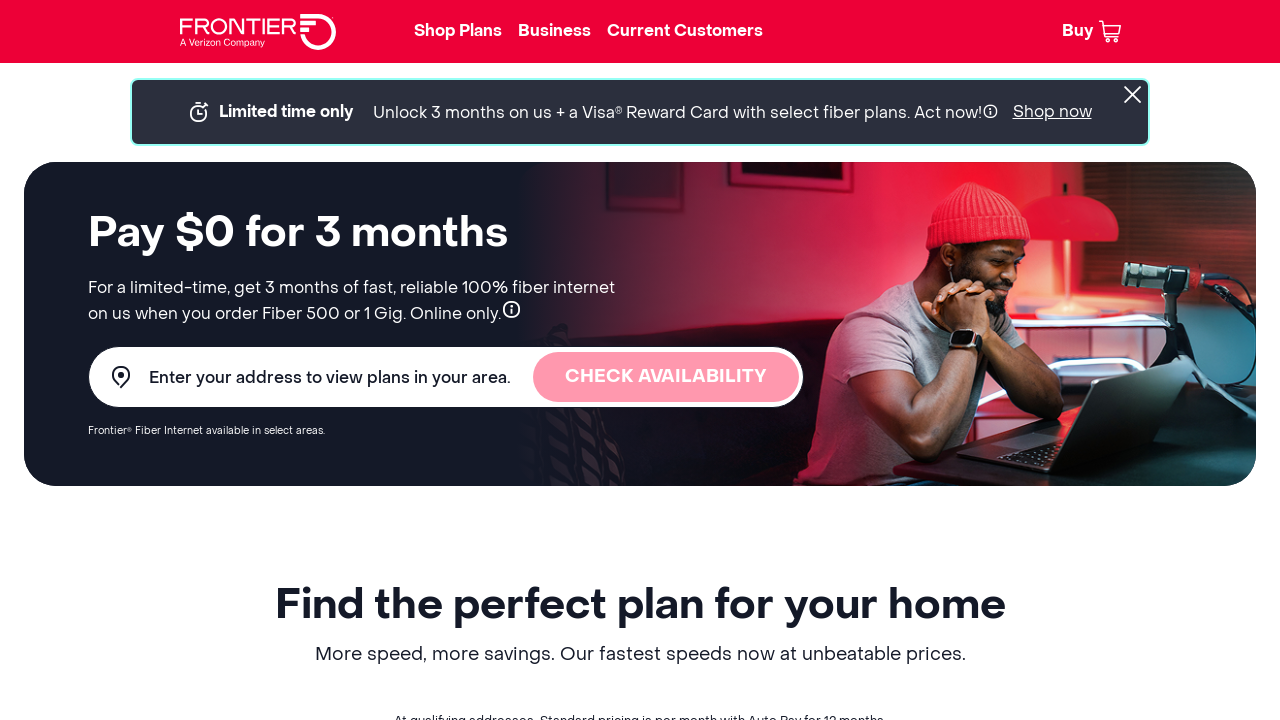

Checked link href attribute: https://frontier.com
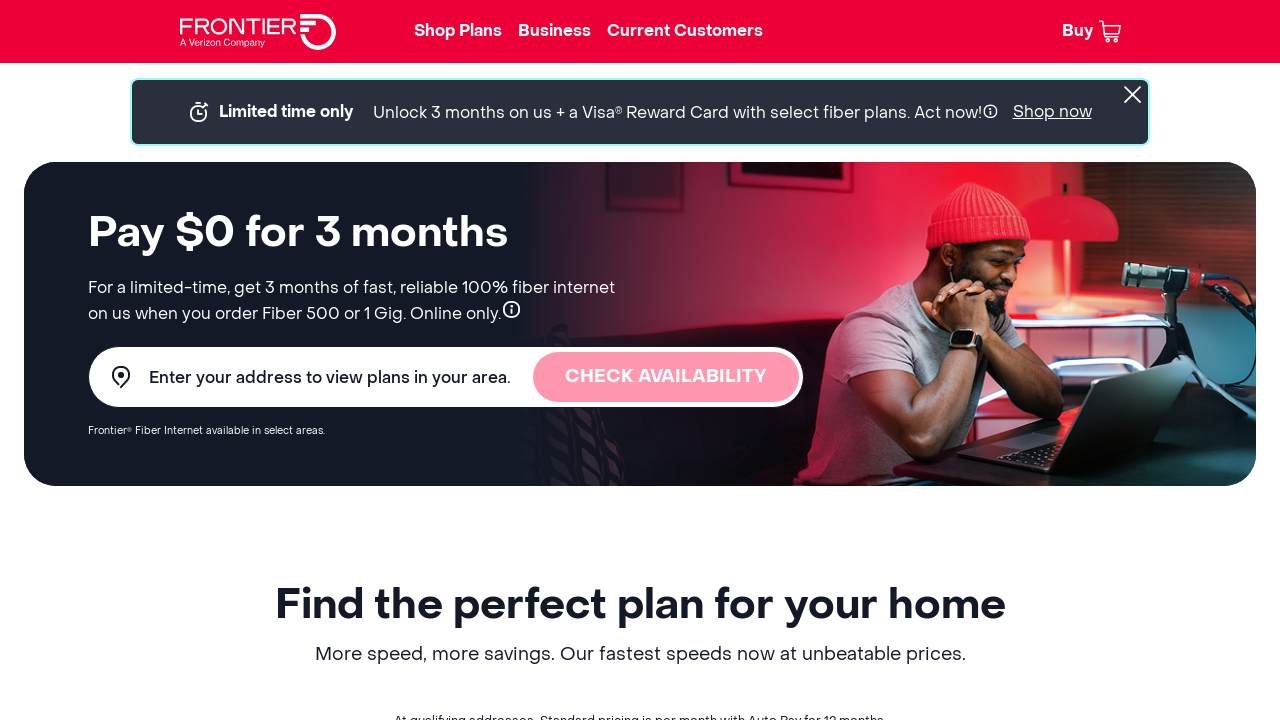

Checked link href attribute: https://frontier.com/corporate/privacy-policy-california
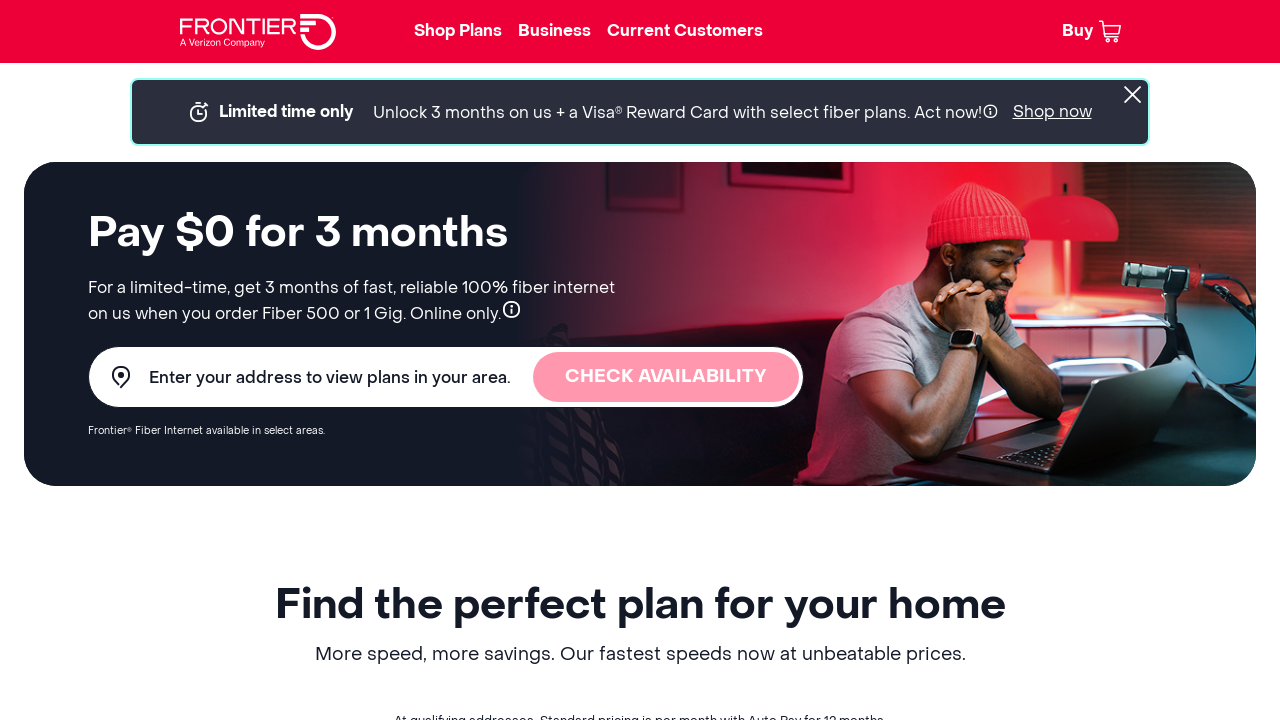

Checked link href attribute: https://frontier.com/corporate/ctnetx-privacy
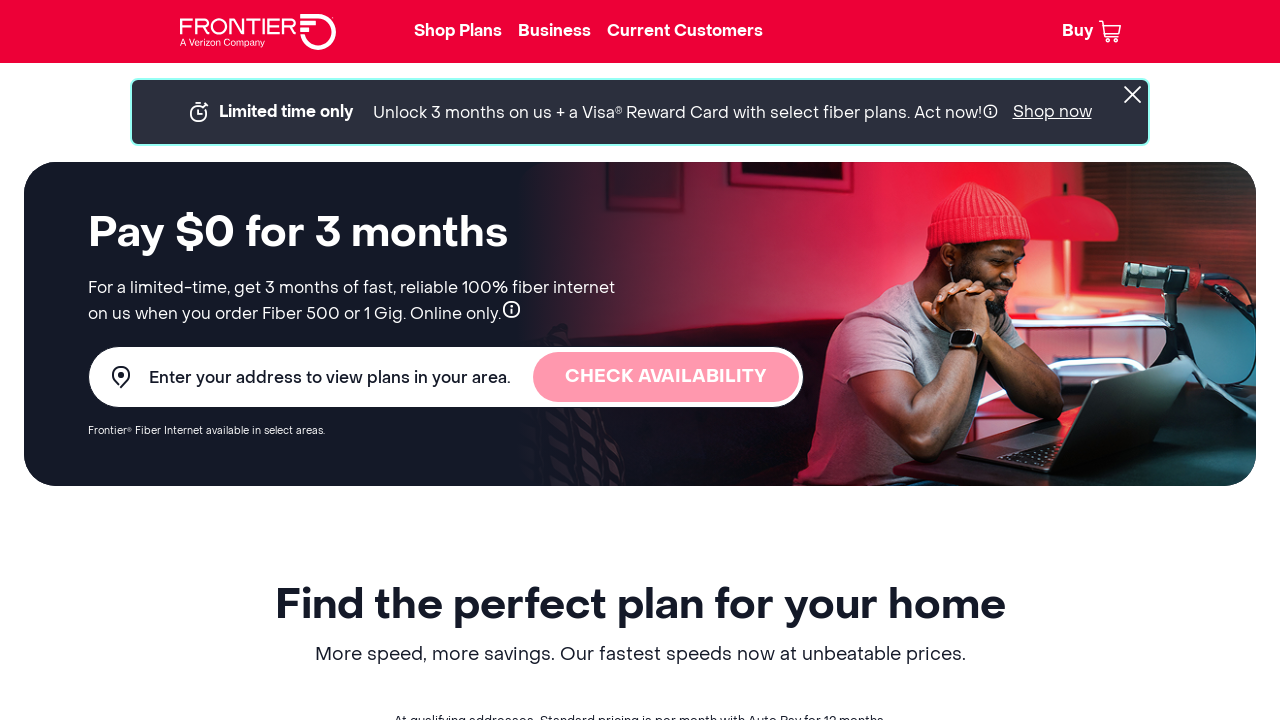

Checked link href attribute: https://x.com/FrontierCorp
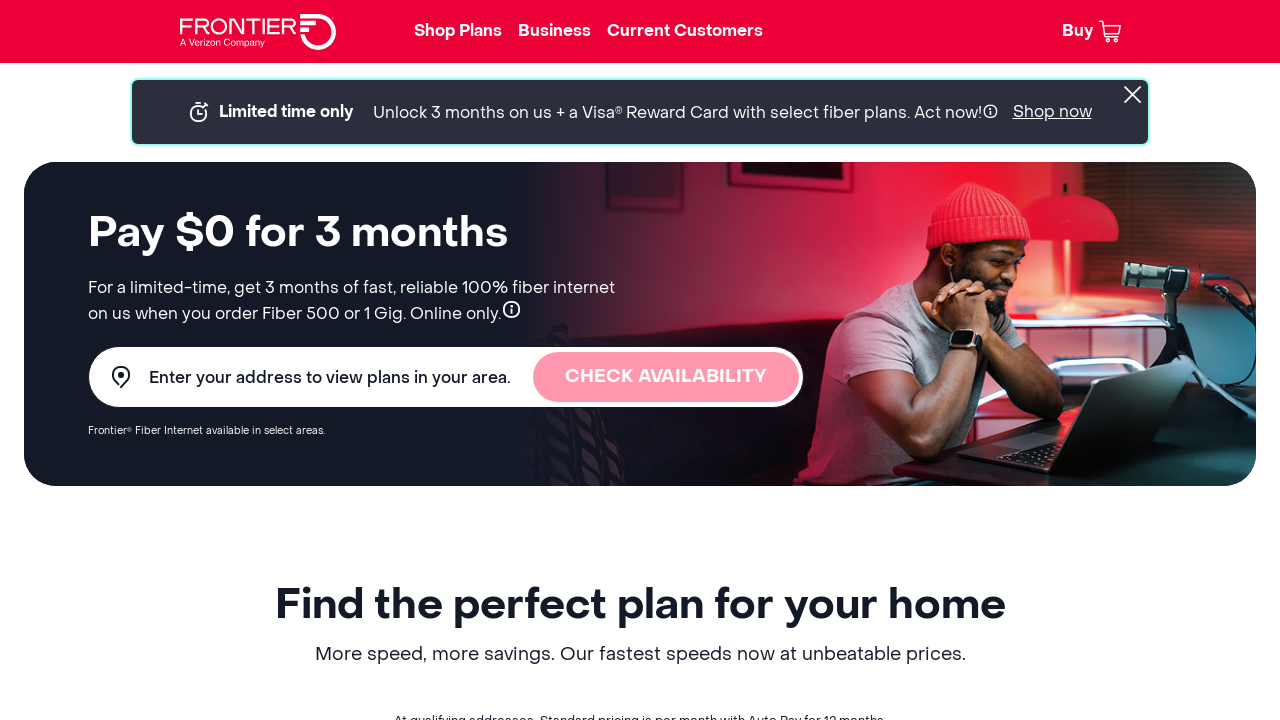

Checked link href attribute: https://www.facebook.com/FrontierInternet
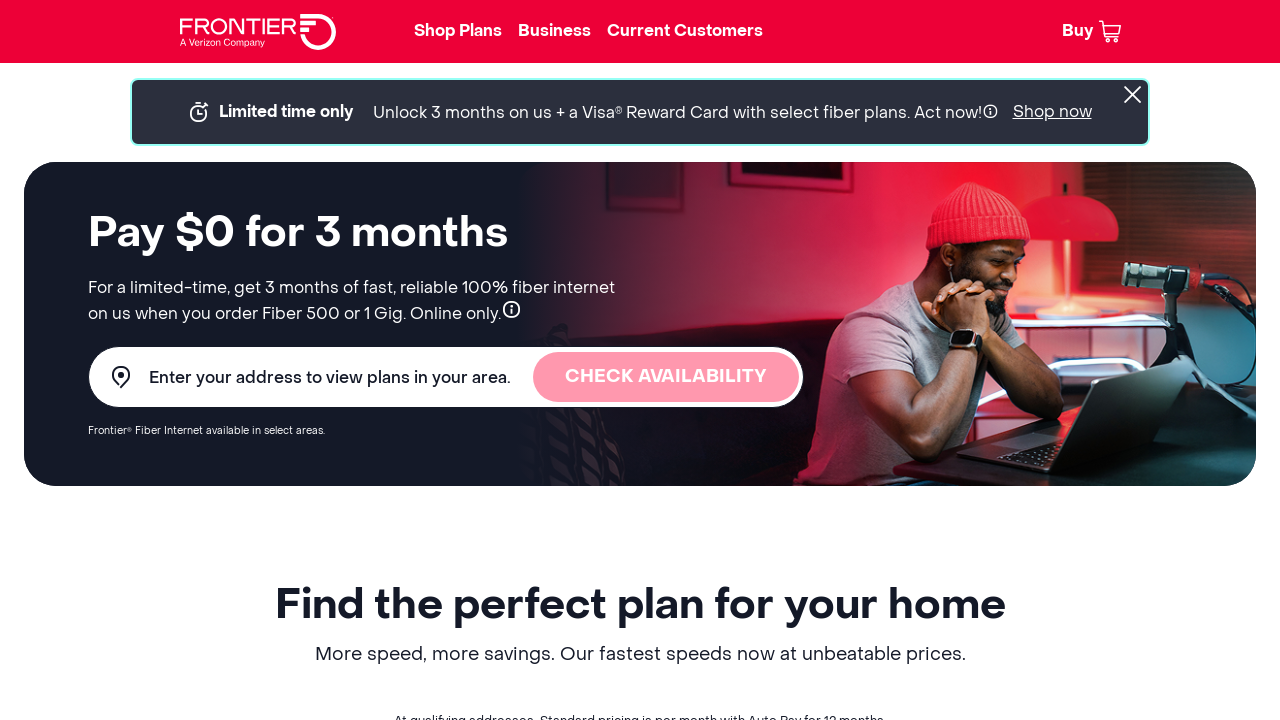

Checked link href attribute: https://www.linkedin.com/company/163906
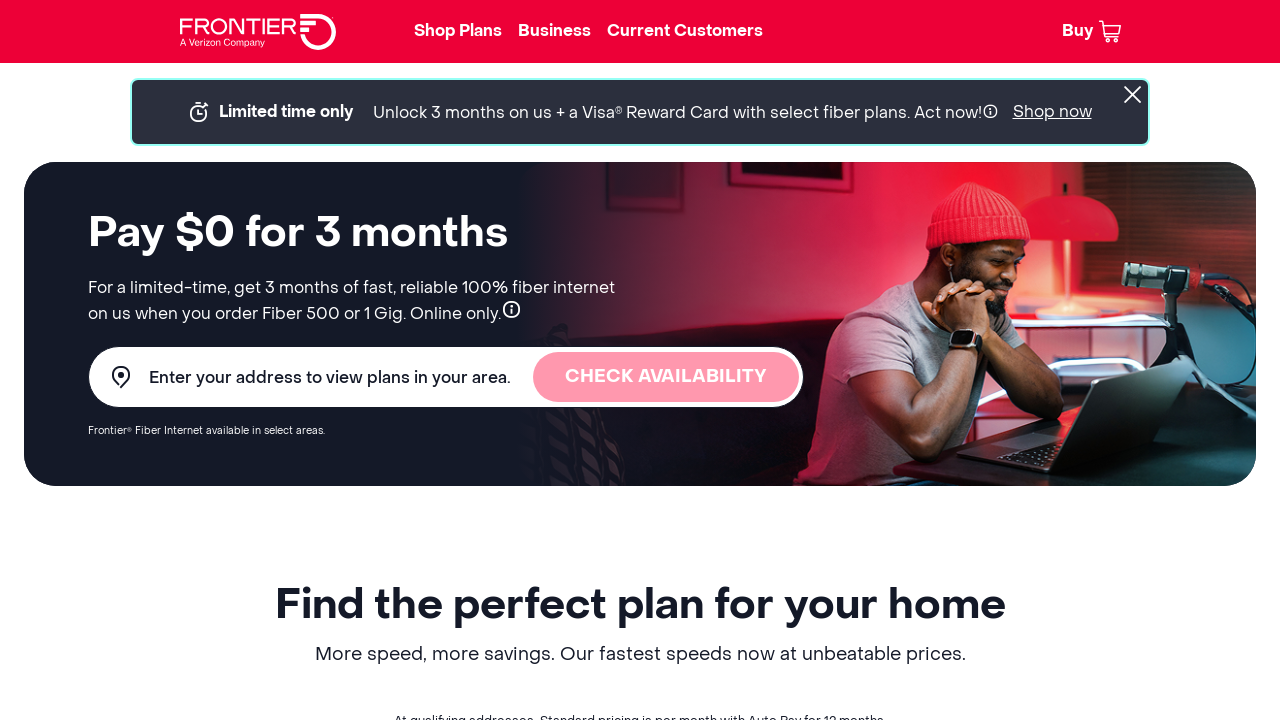

Checked link href attribute: https://www.youtube.com/user/FrontierCorp
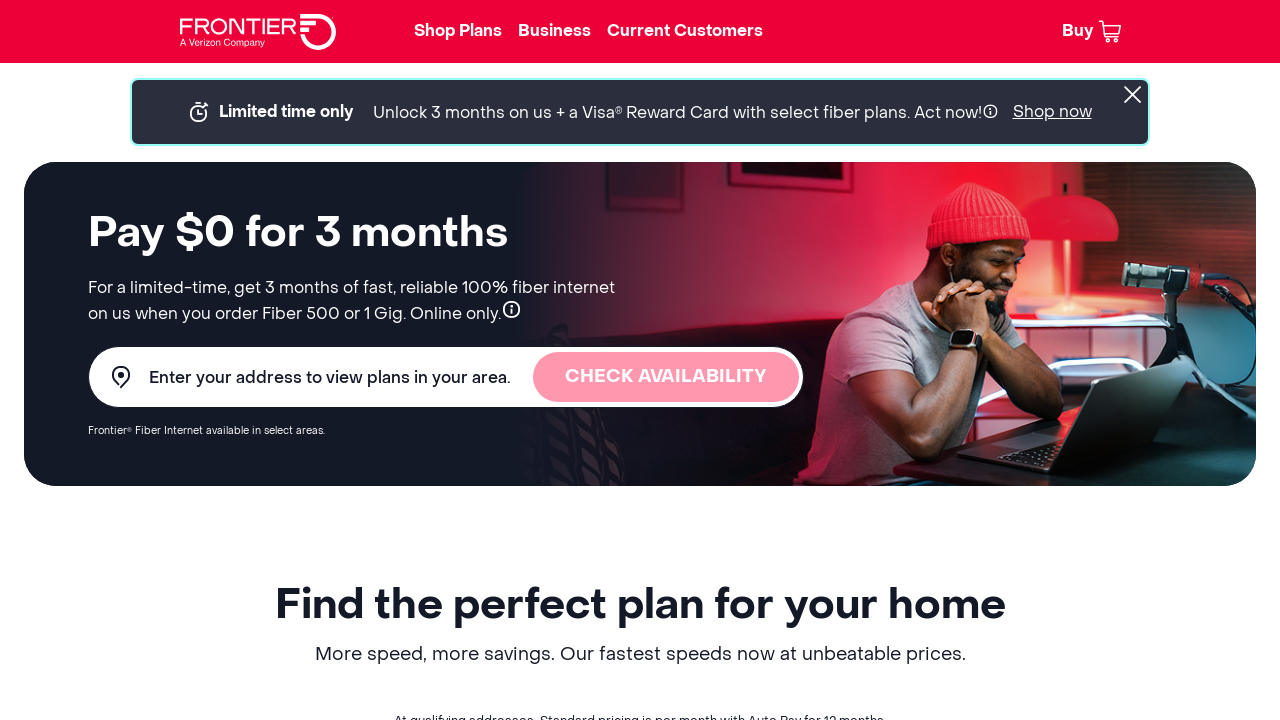

Checked link href attribute: https://www.instagram.com/frontierinternet
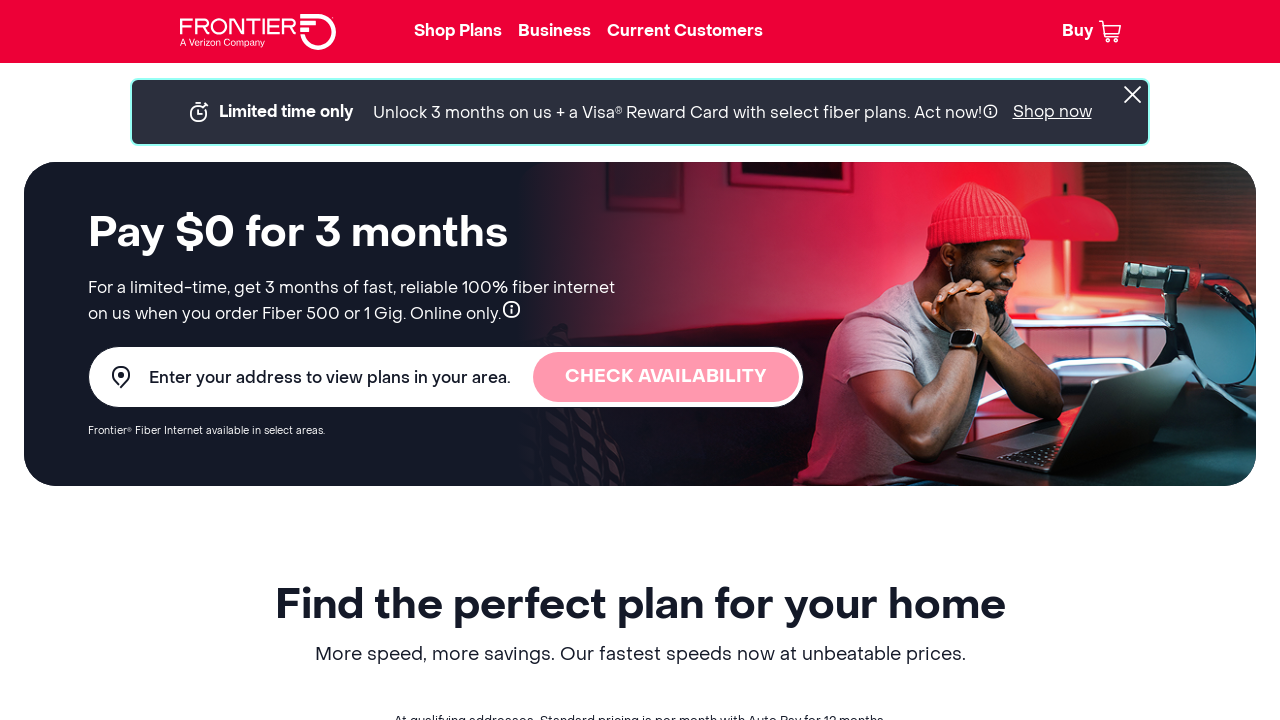

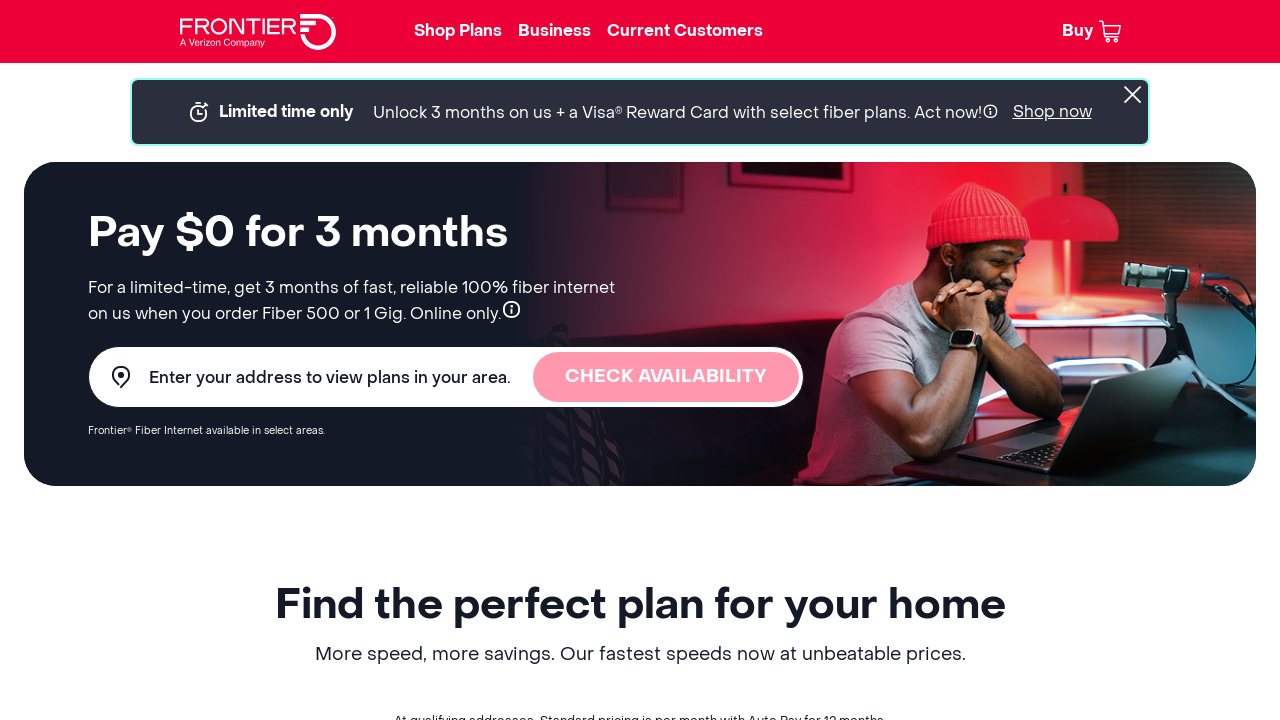